Tests adding items to cart by clicking all "ADD TO CART" buttons and then incrementing the quantities

Starting URL: https://rahulshettyacademy.com/seleniumPractise/#/

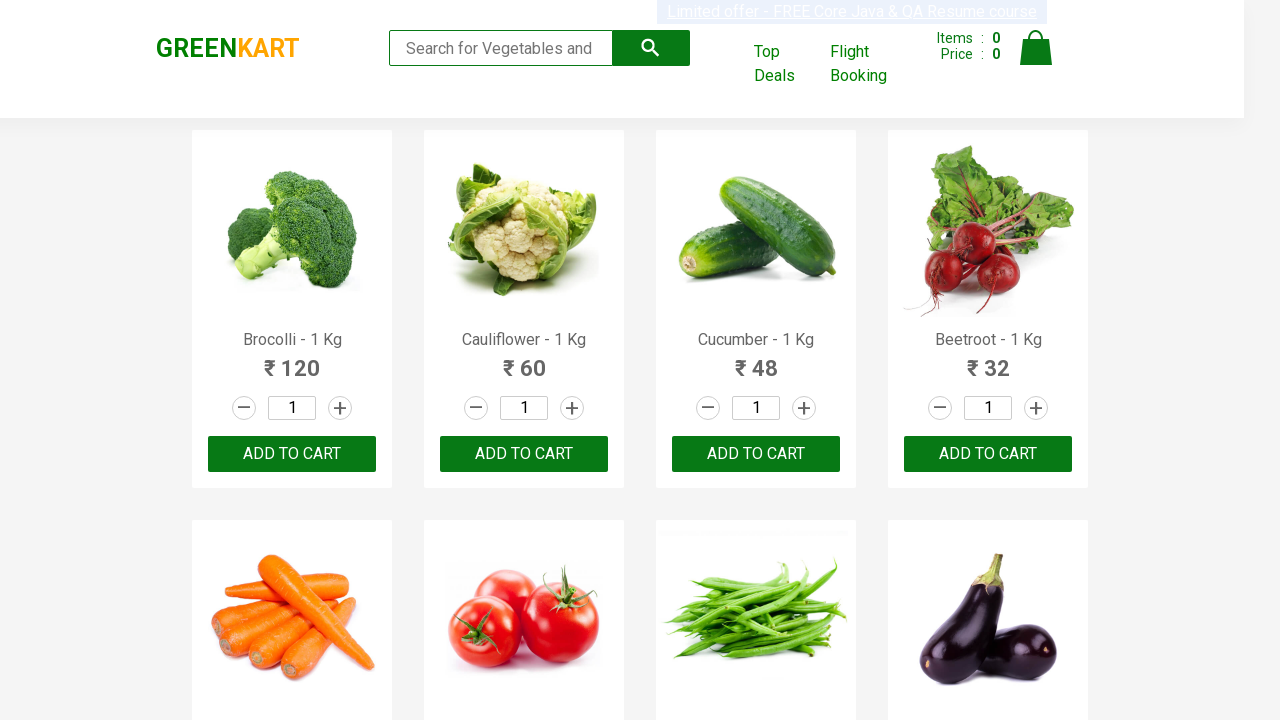

Located all 'ADD TO CART' buttons on the page
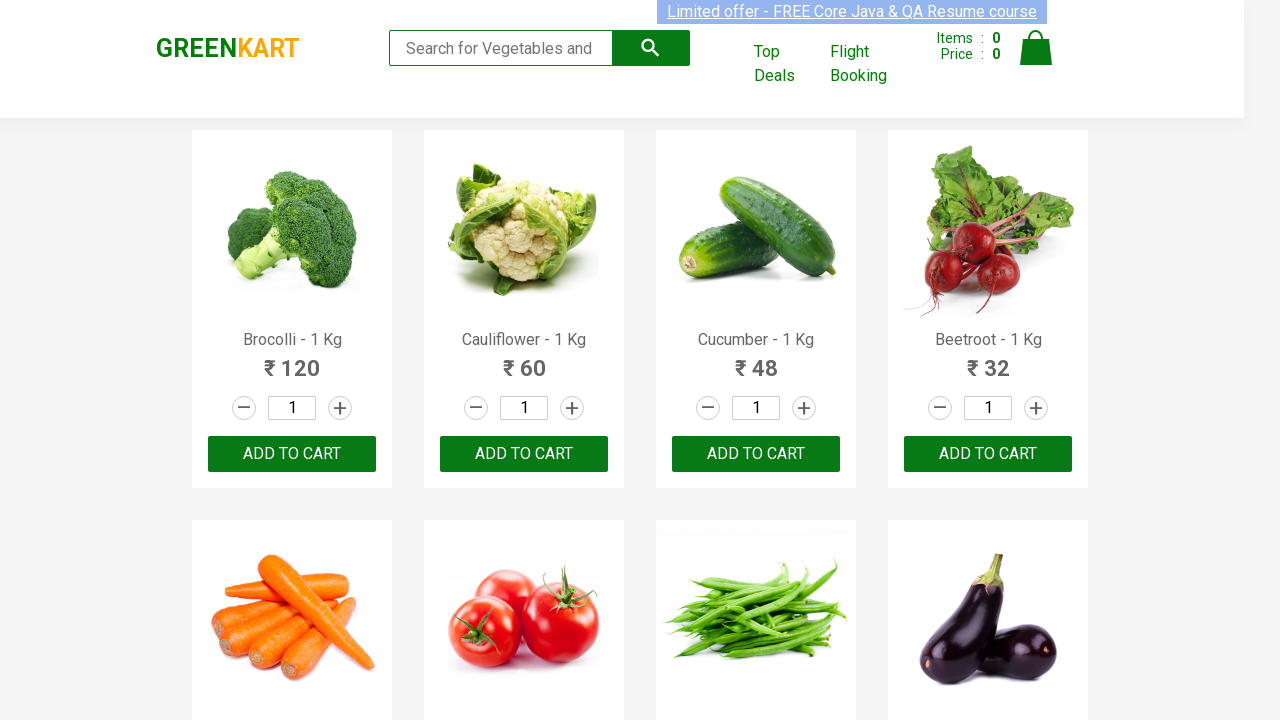

Found 30 'ADD TO CART' buttons to click
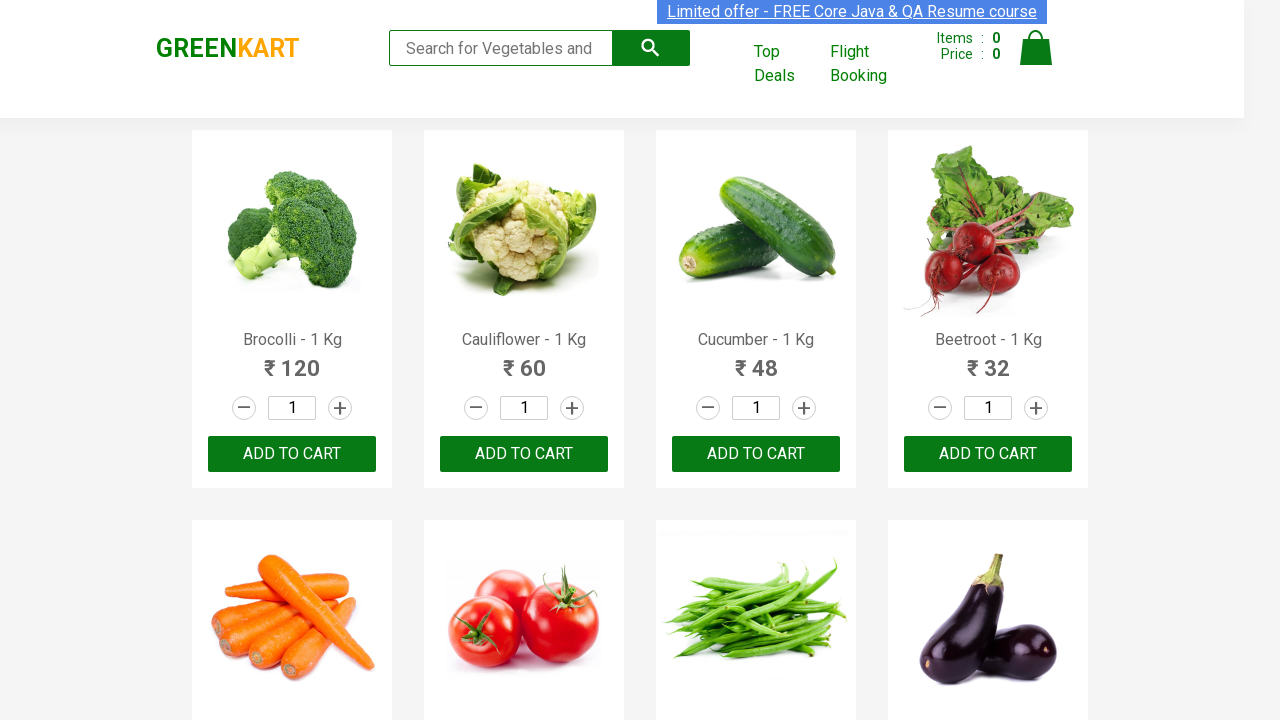

Clicked 'ADD TO CART' button 1 of 30 at (292, 454) on xpath=//button[text()='ADD TO CART'] >> nth=0
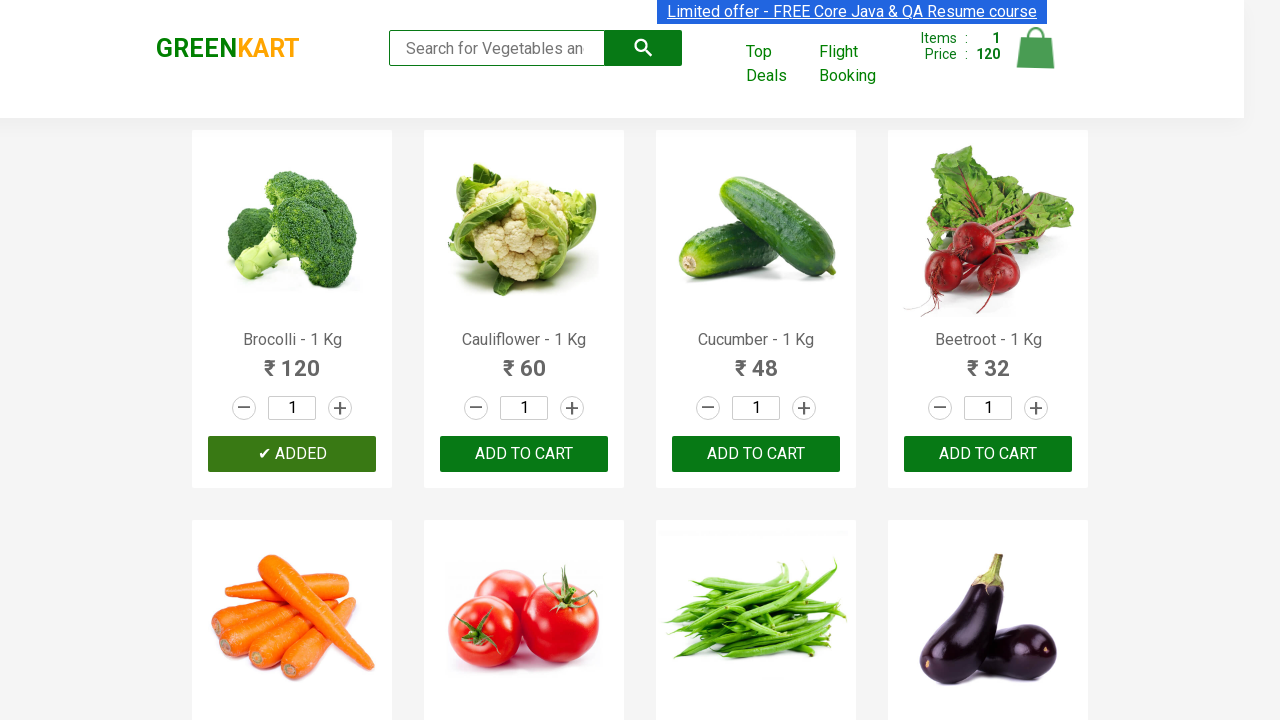

Clicked 'ADD TO CART' button 2 of 30 at (756, 454) on xpath=//button[text()='ADD TO CART'] >> nth=1
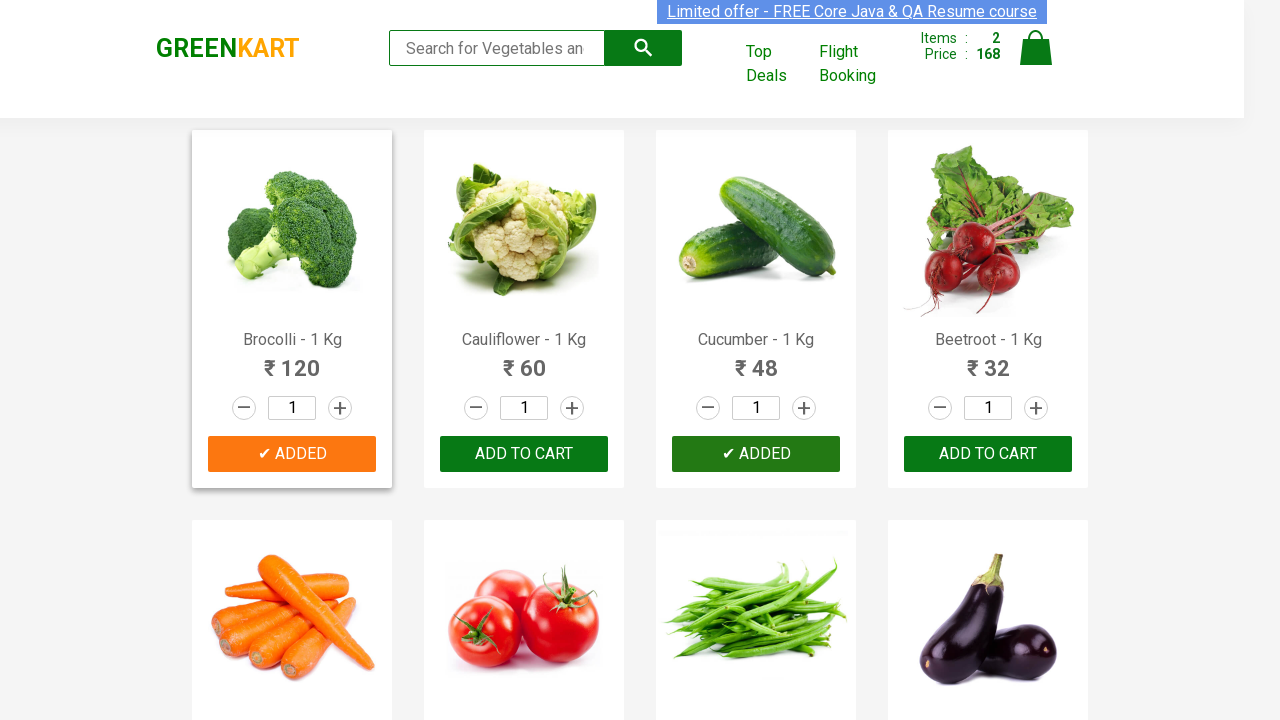

Clicked 'ADD TO CART' button 3 of 30 at (292, 360) on xpath=//button[text()='ADD TO CART'] >> nth=2
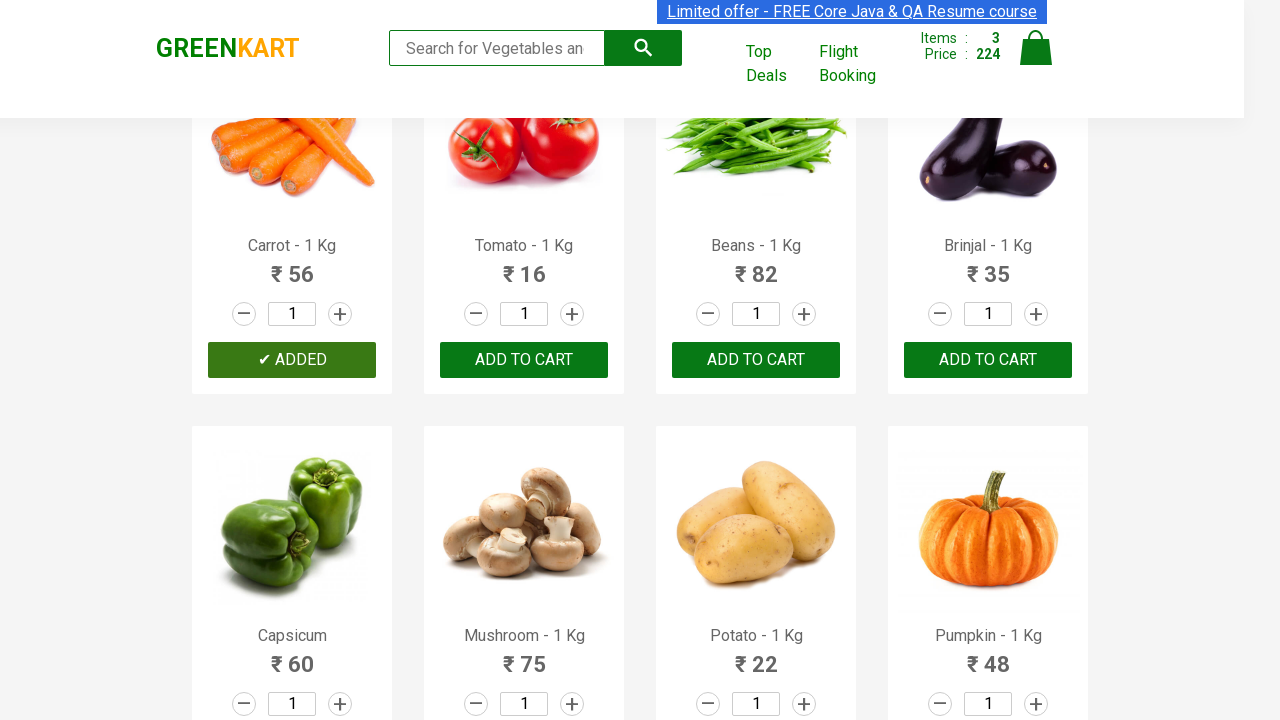

Clicked 'ADD TO CART' button 4 of 30 at (756, 360) on xpath=//button[text()='ADD TO CART'] >> nth=3
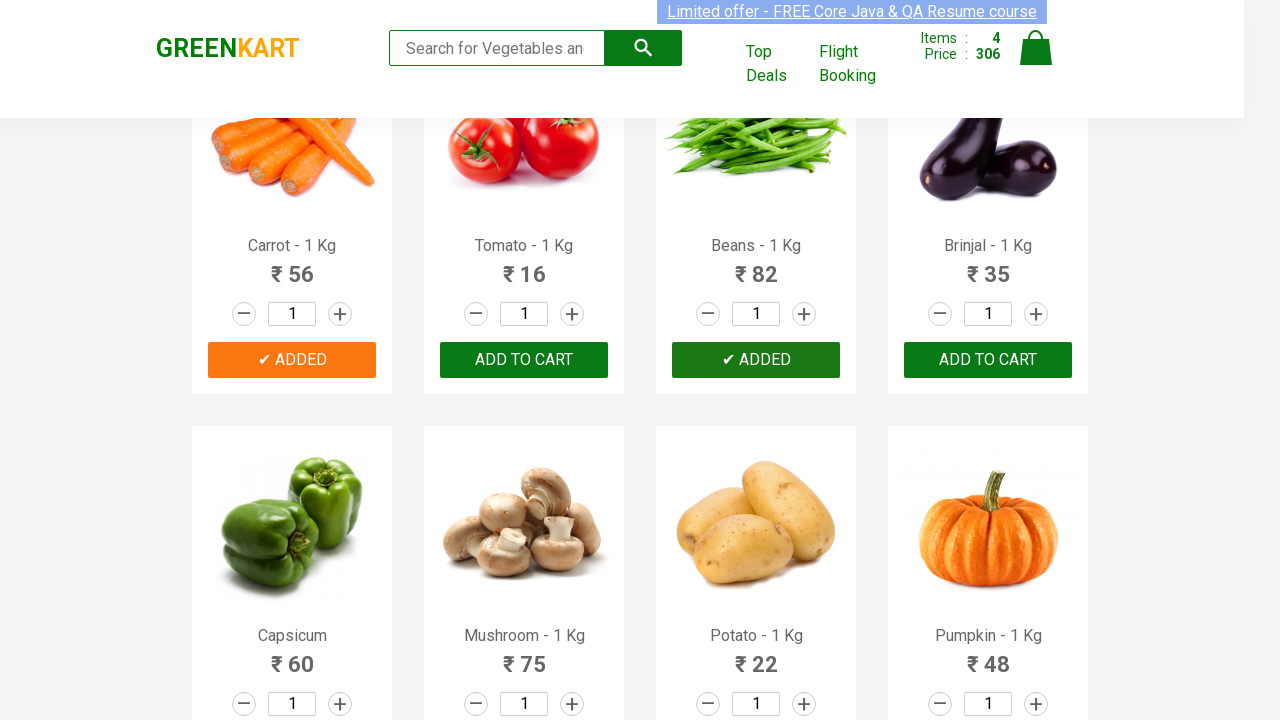

Clicked 'ADD TO CART' button 5 of 30 at (292, 360) on xpath=//button[text()='ADD TO CART'] >> nth=4
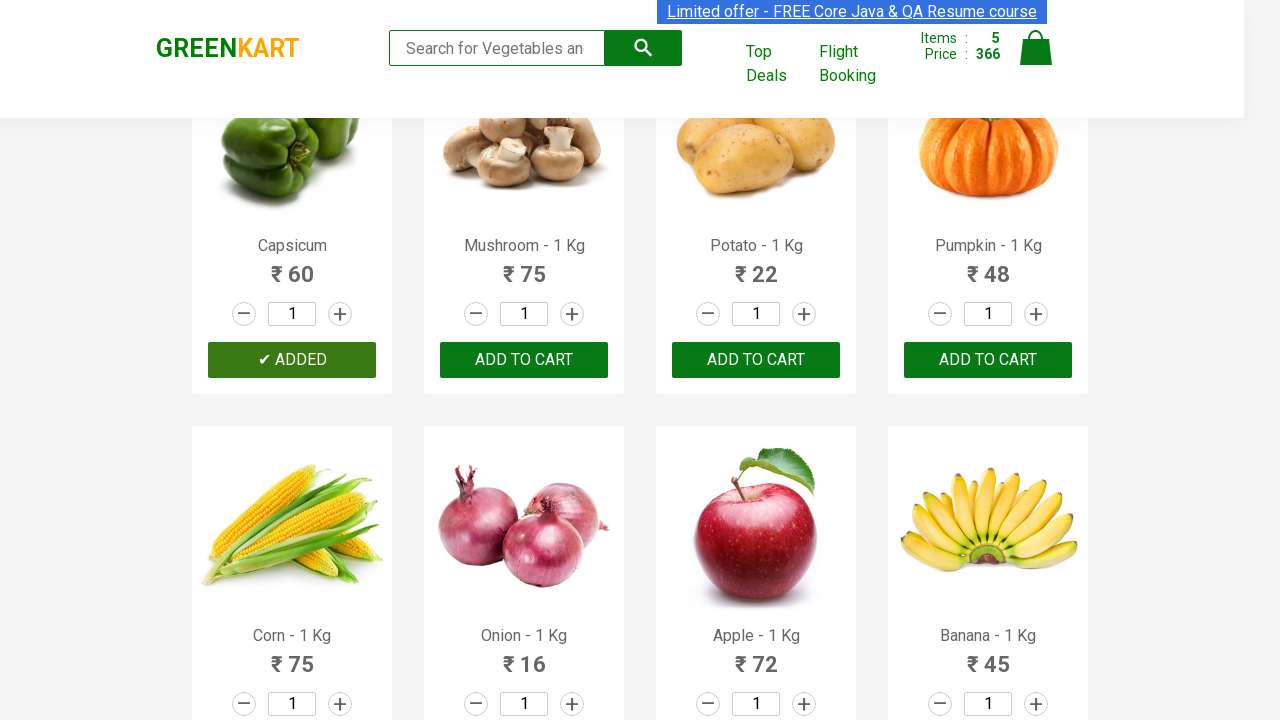

Clicked 'ADD TO CART' button 6 of 30 at (756, 360) on xpath=//button[text()='ADD TO CART'] >> nth=5
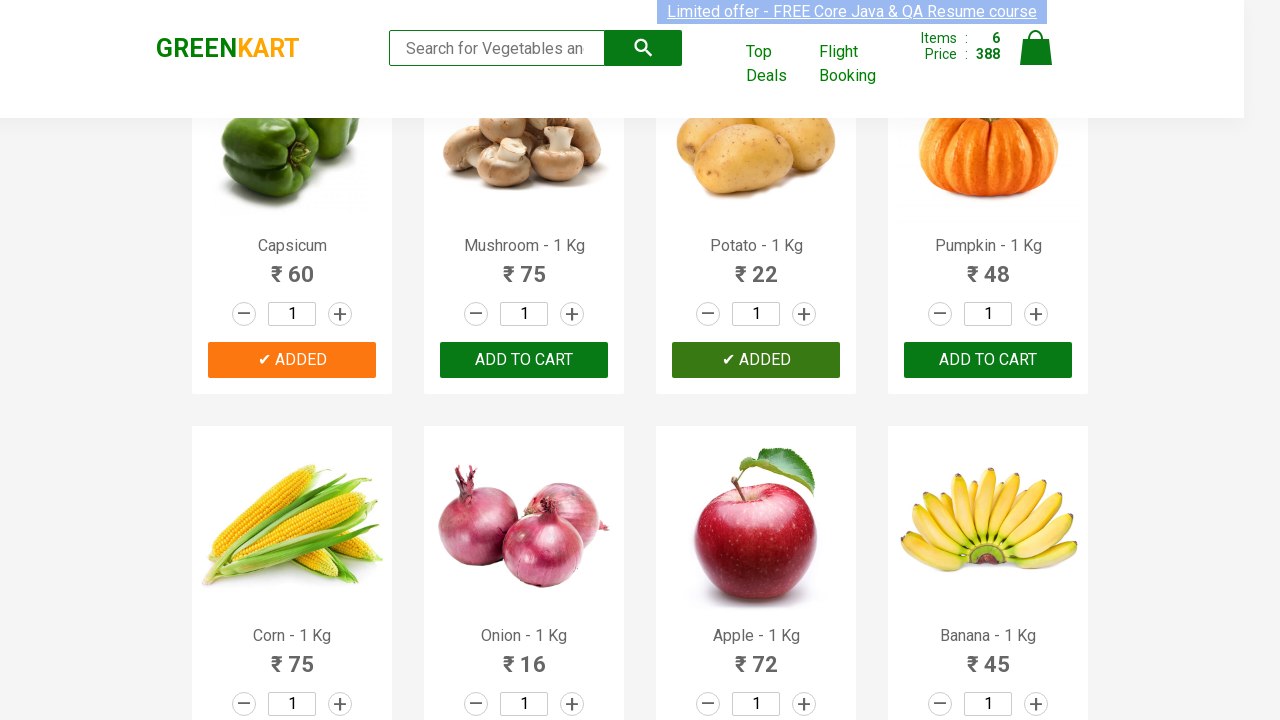

Clicked 'ADD TO CART' button 7 of 30 at (292, 360) on xpath=//button[text()='ADD TO CART'] >> nth=6
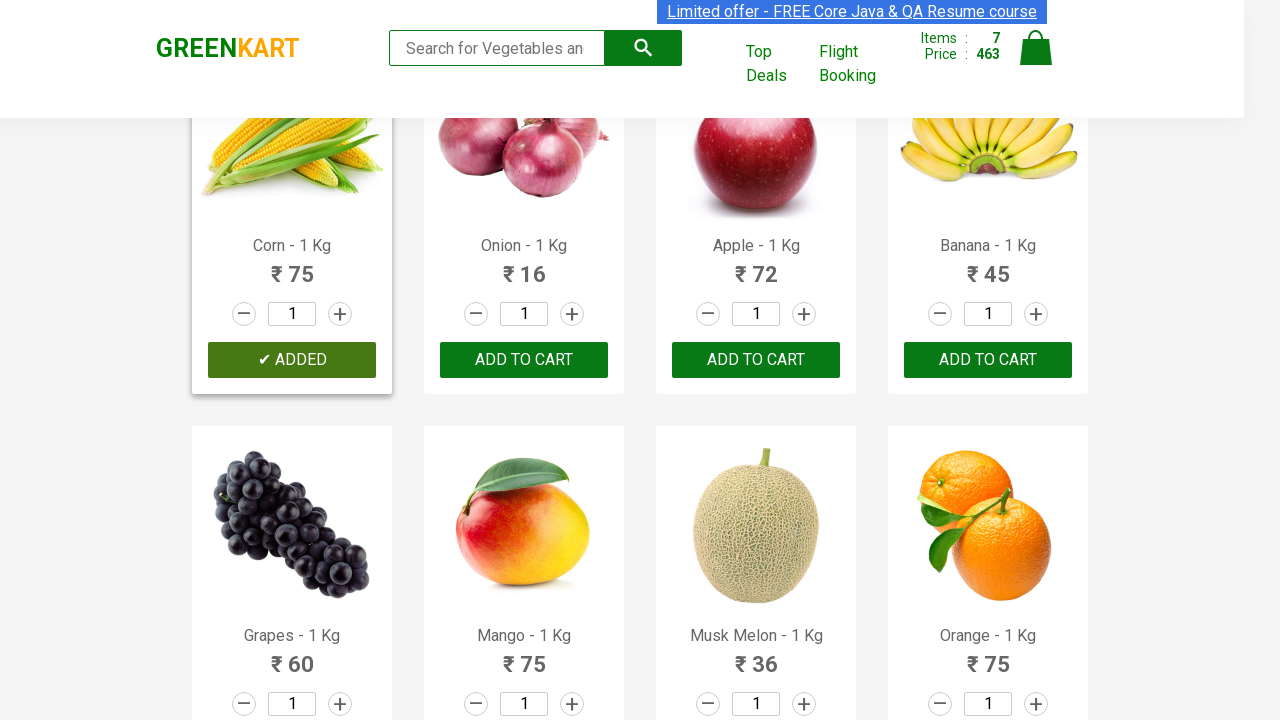

Clicked 'ADD TO CART' button 8 of 30 at (756, 360) on xpath=//button[text()='ADD TO CART'] >> nth=7
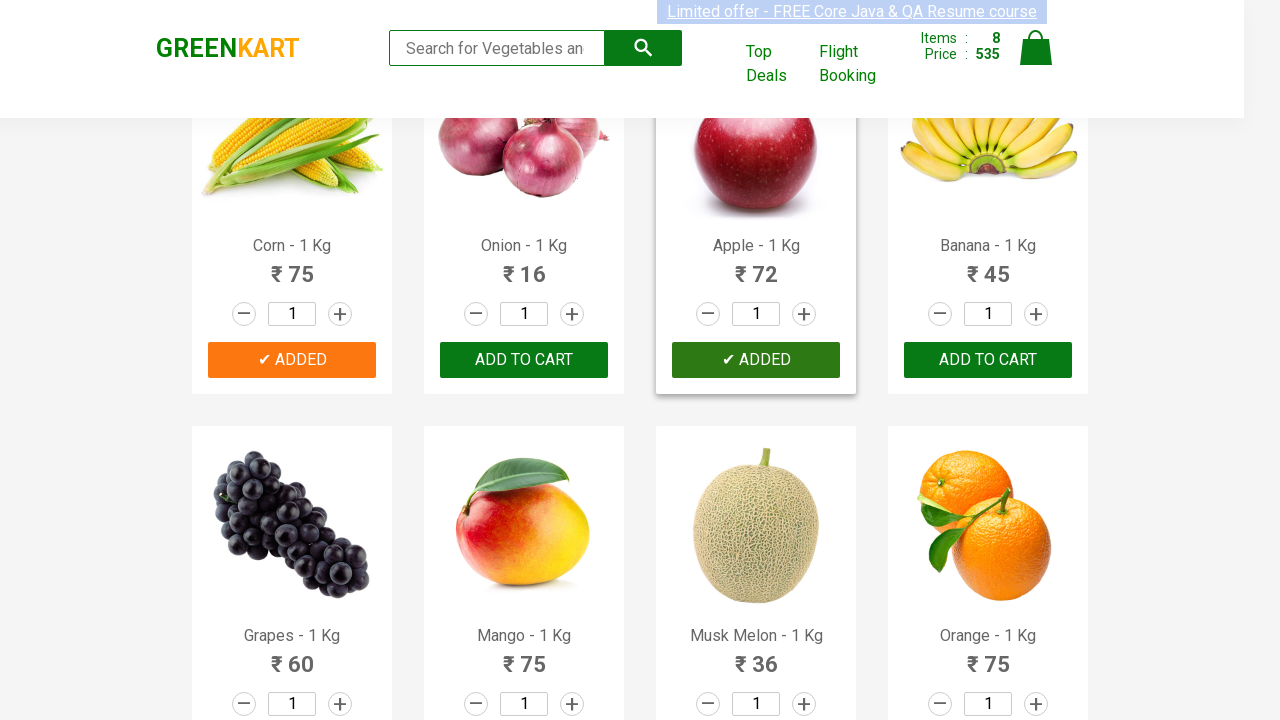

Clicked 'ADD TO CART' button 9 of 30 at (988, 360) on xpath=//button[text()='ADD TO CART'] >> nth=8
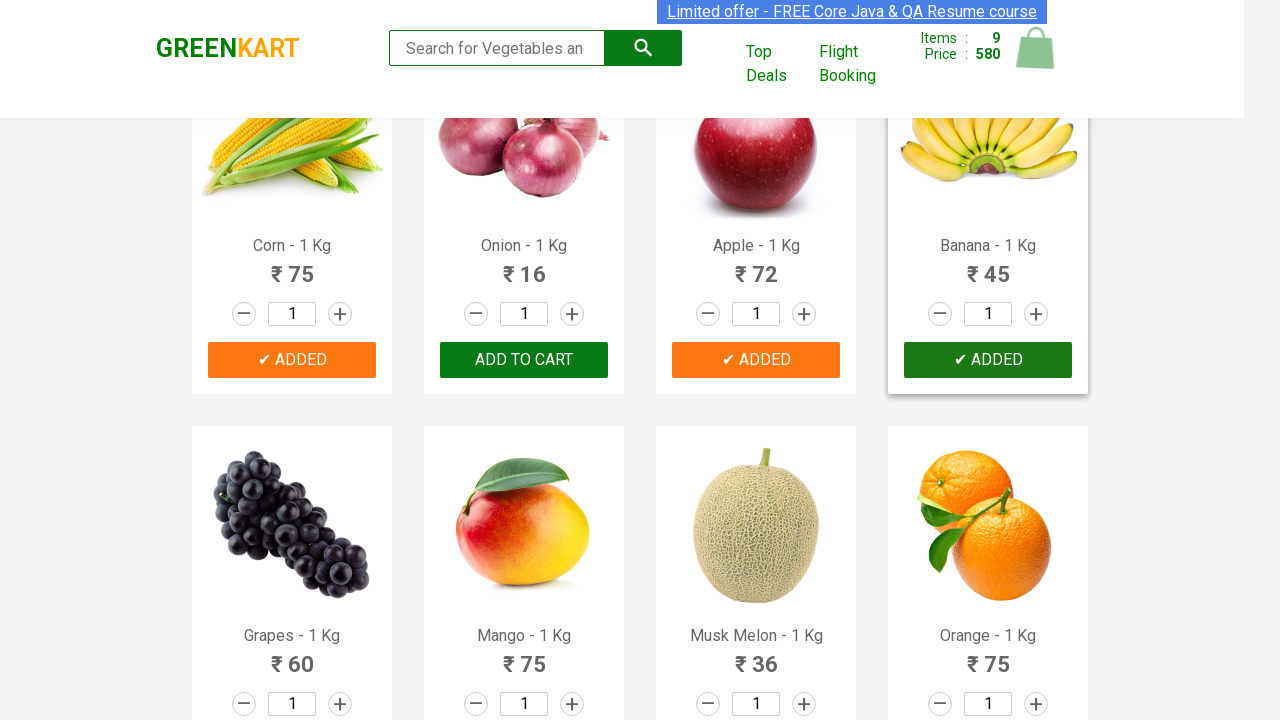

Clicked 'ADD TO CART' button 10 of 30 at (524, 360) on xpath=//button[text()='ADD TO CART'] >> nth=9
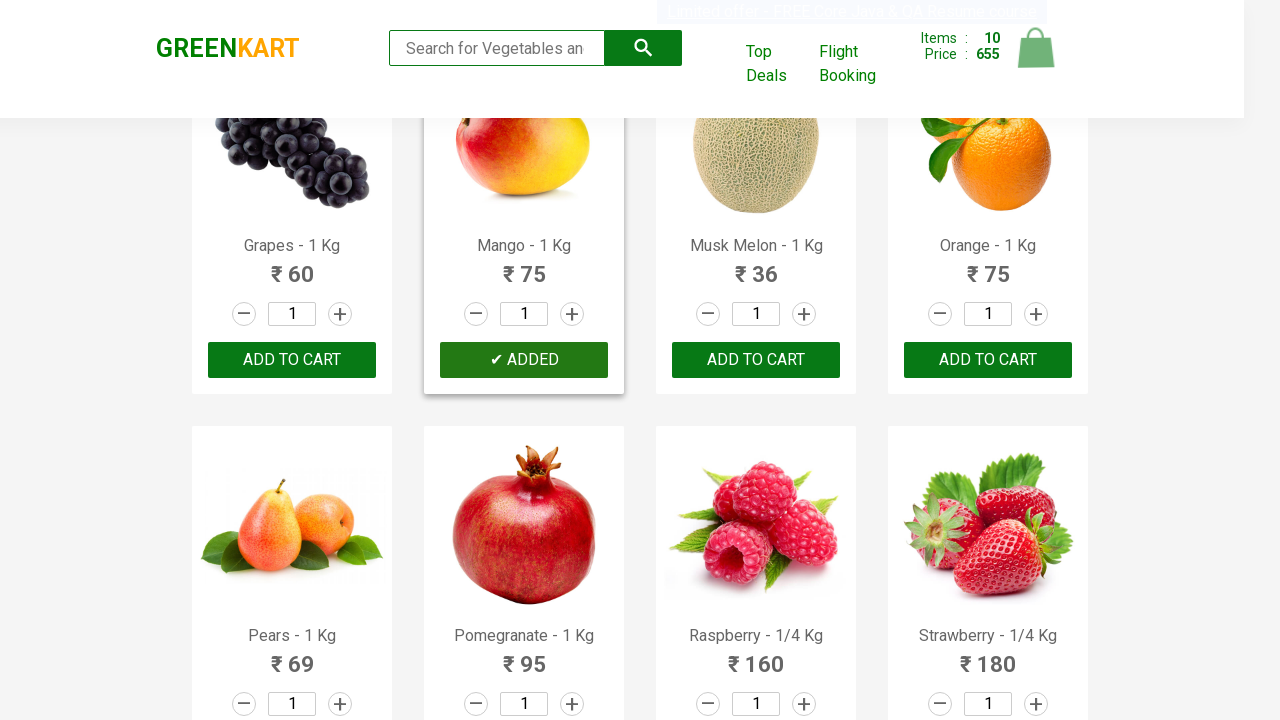

Clicked 'ADD TO CART' button 11 of 30 at (756, 360) on xpath=//button[text()='ADD TO CART'] >> nth=10
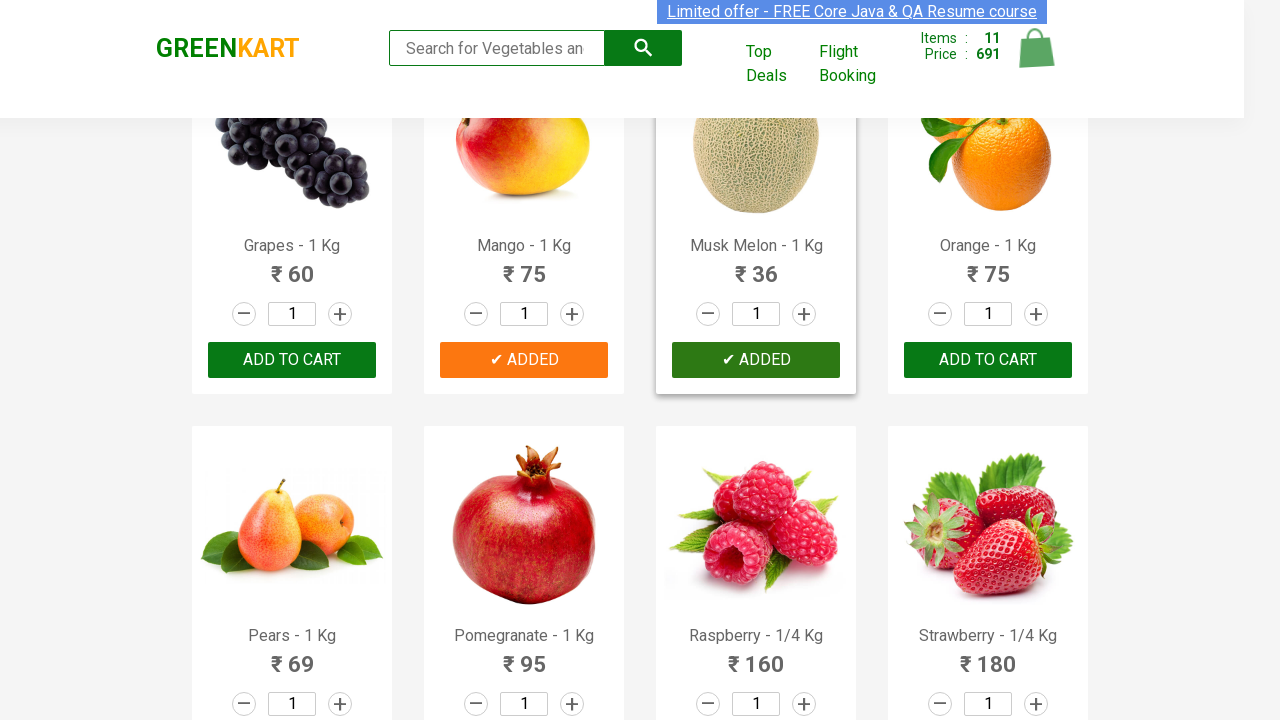

Clicked 'ADD TO CART' button 12 of 30 at (988, 360) on xpath=//button[text()='ADD TO CART'] >> nth=11
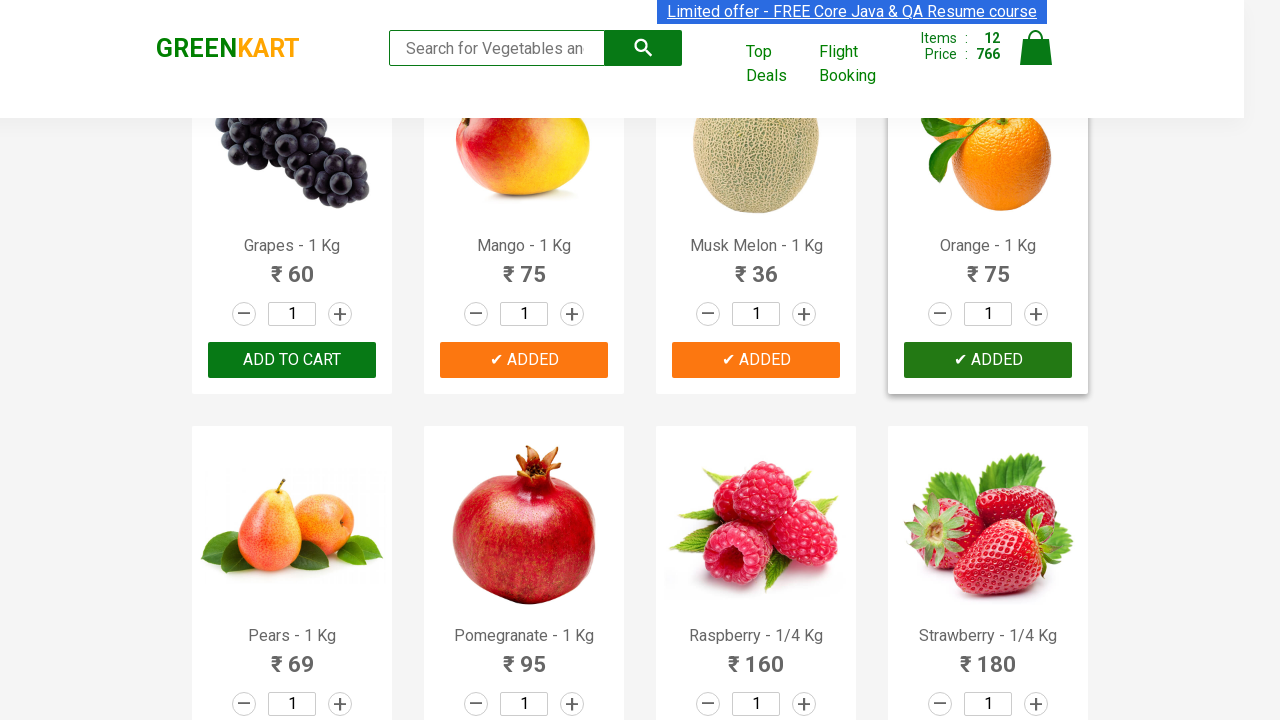

Clicked 'ADD TO CART' button 13 of 30 at (292, 360) on xpath=//button[text()='ADD TO CART'] >> nth=12
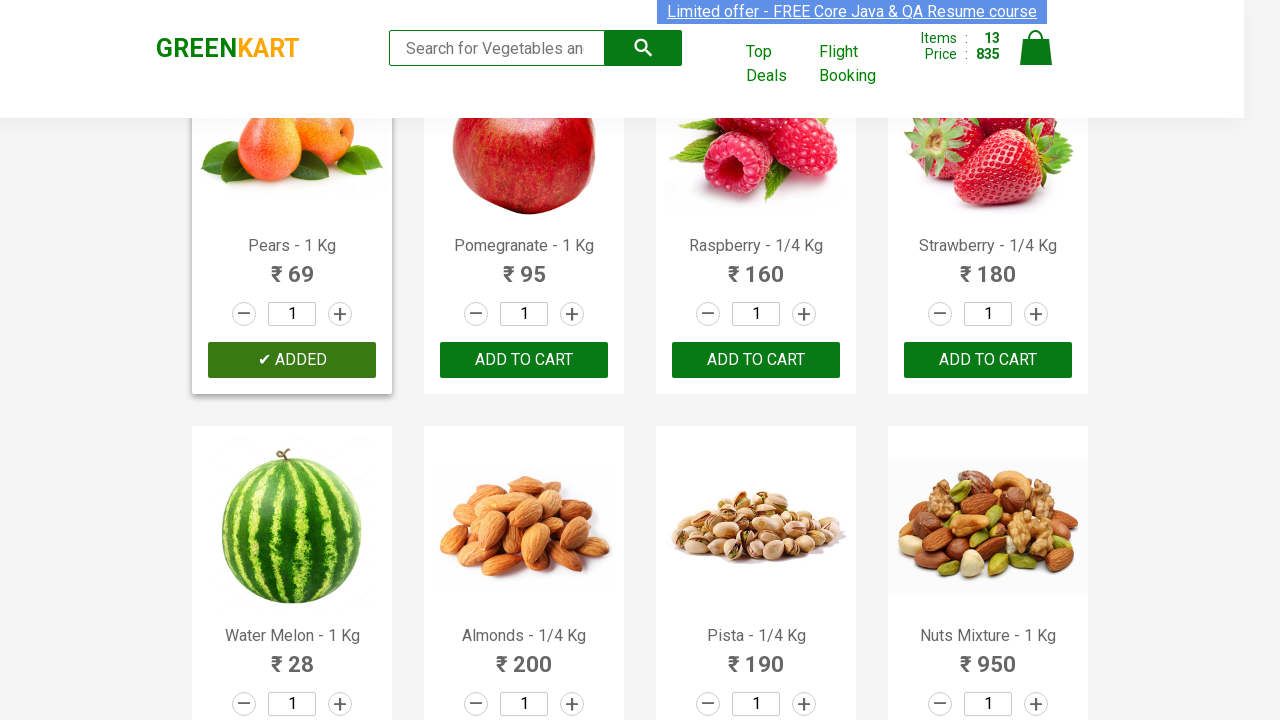

Clicked 'ADD TO CART' button 14 of 30 at (292, 360) on xpath=//button[text()='ADD TO CART'] >> nth=13
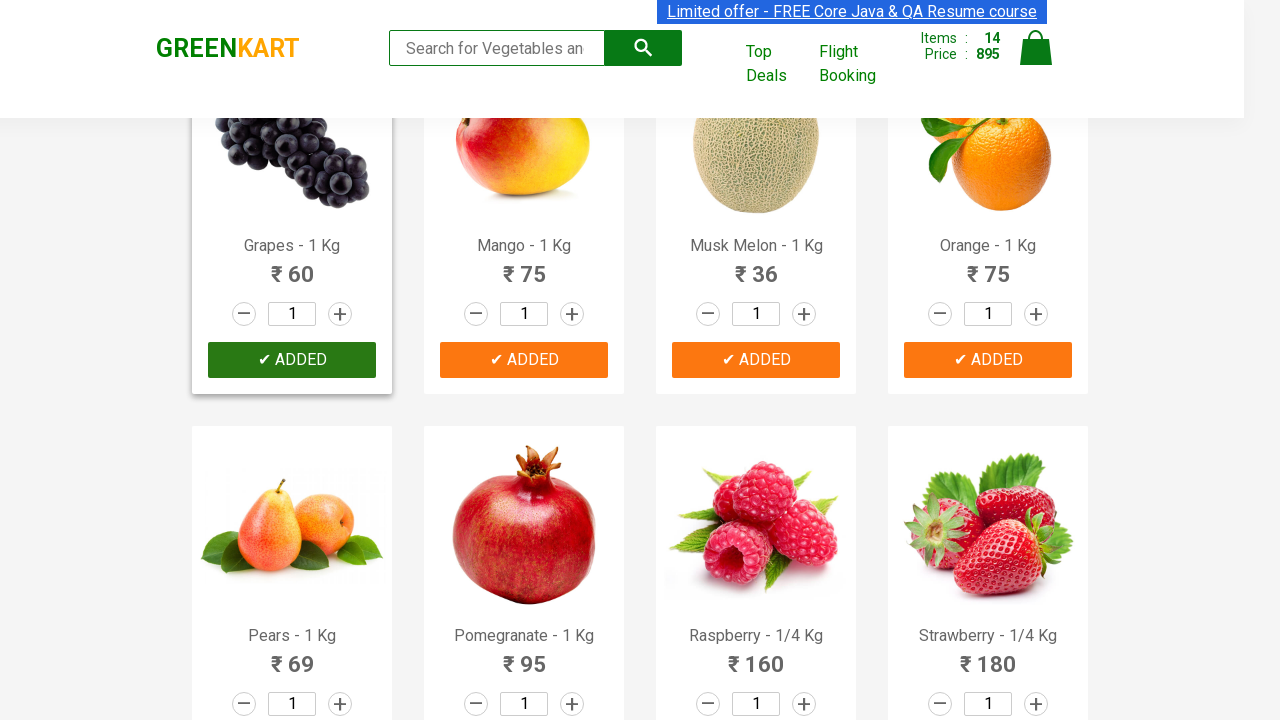

Clicked 'ADD TO CART' button 15 of 30 at (524, 360) on xpath=//button[text()='ADD TO CART'] >> nth=14
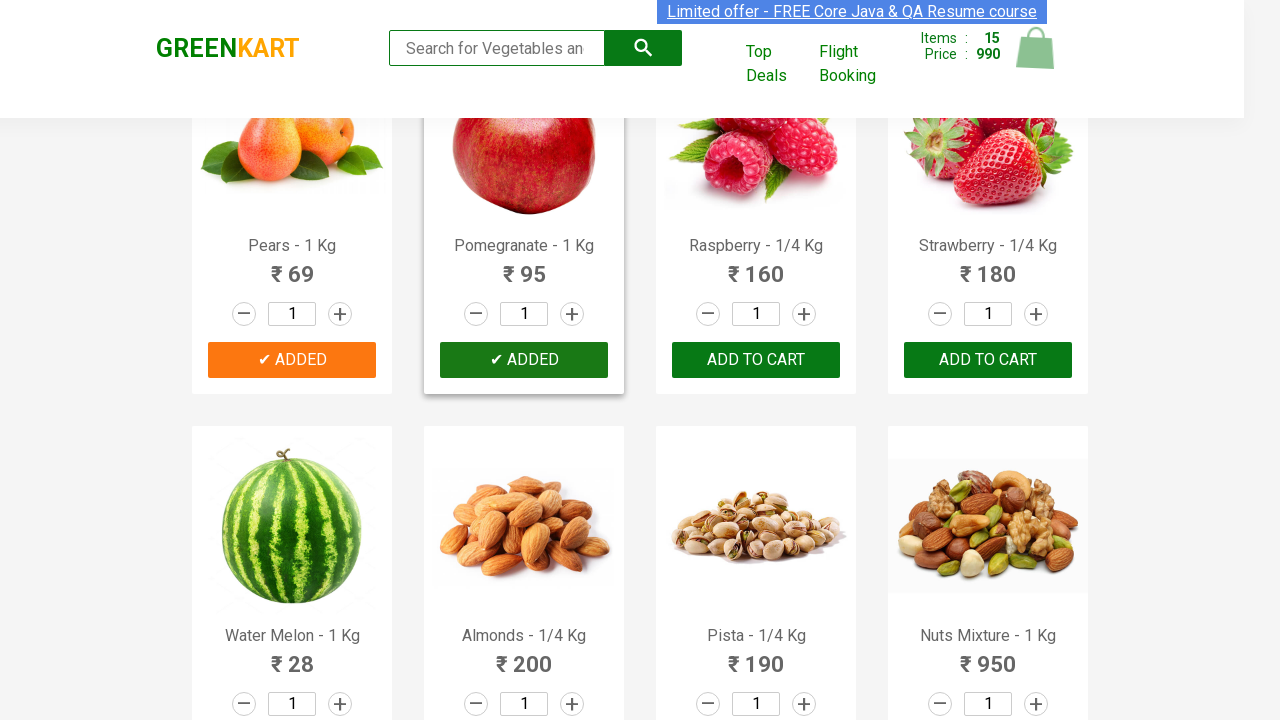

Clicked 'ADD TO CART' button 16 of 30 at (756, 360) on xpath=//button[text()='ADD TO CART'] >> nth=15
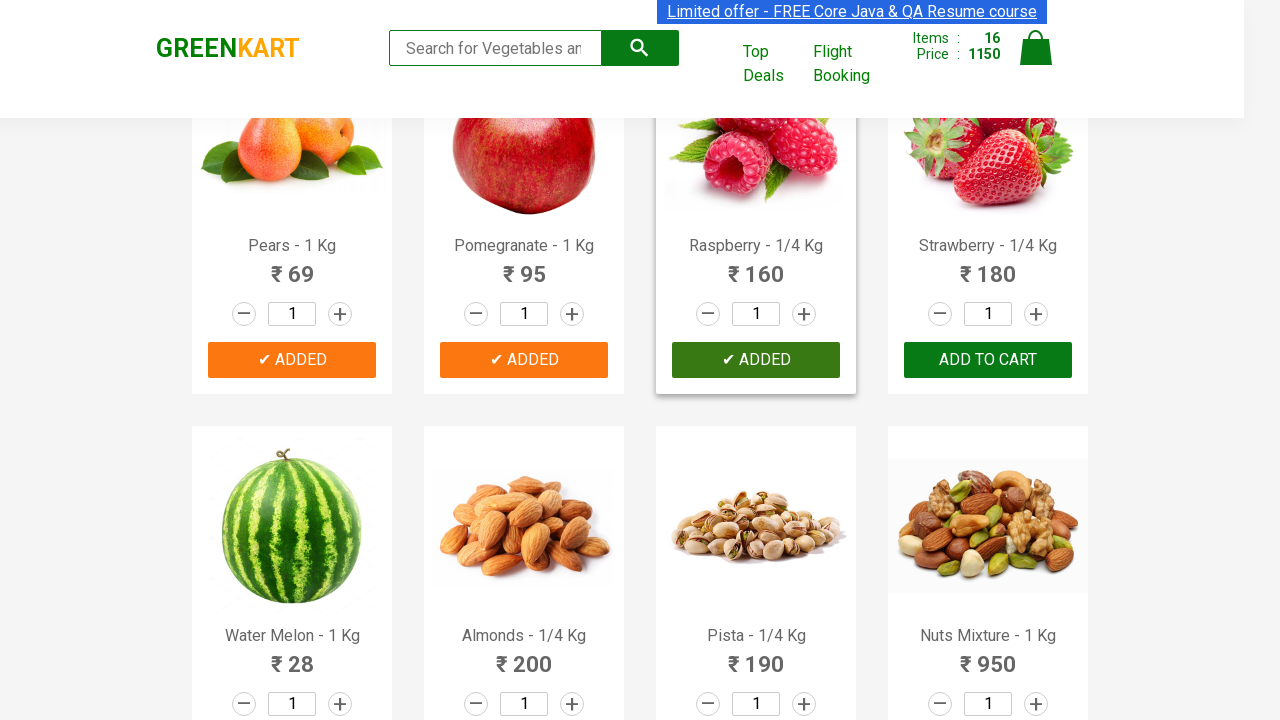

Clicked 'ADD TO CART' button 17 of 30 at (988, 360) on xpath=//button[text()='ADD TO CART'] >> nth=16
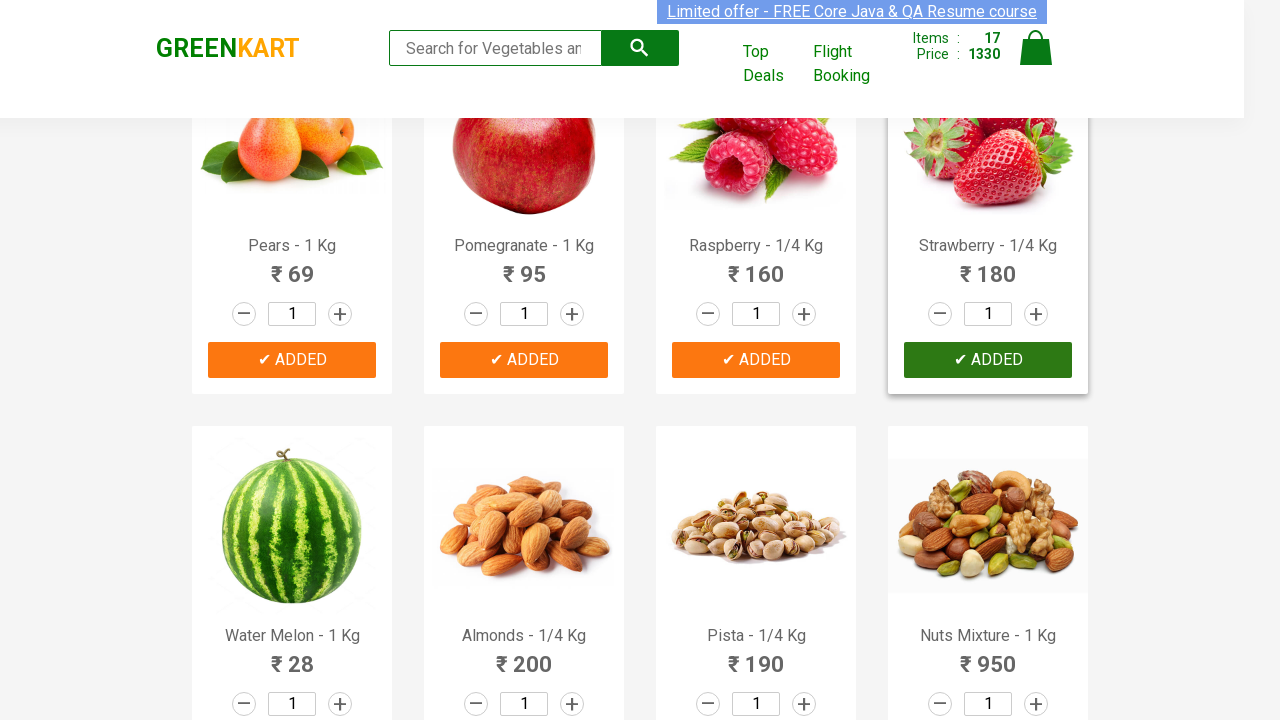

Clicked 'ADD TO CART' button 18 of 30 at (292, 360) on xpath=//button[text()='ADD TO CART'] >> nth=17
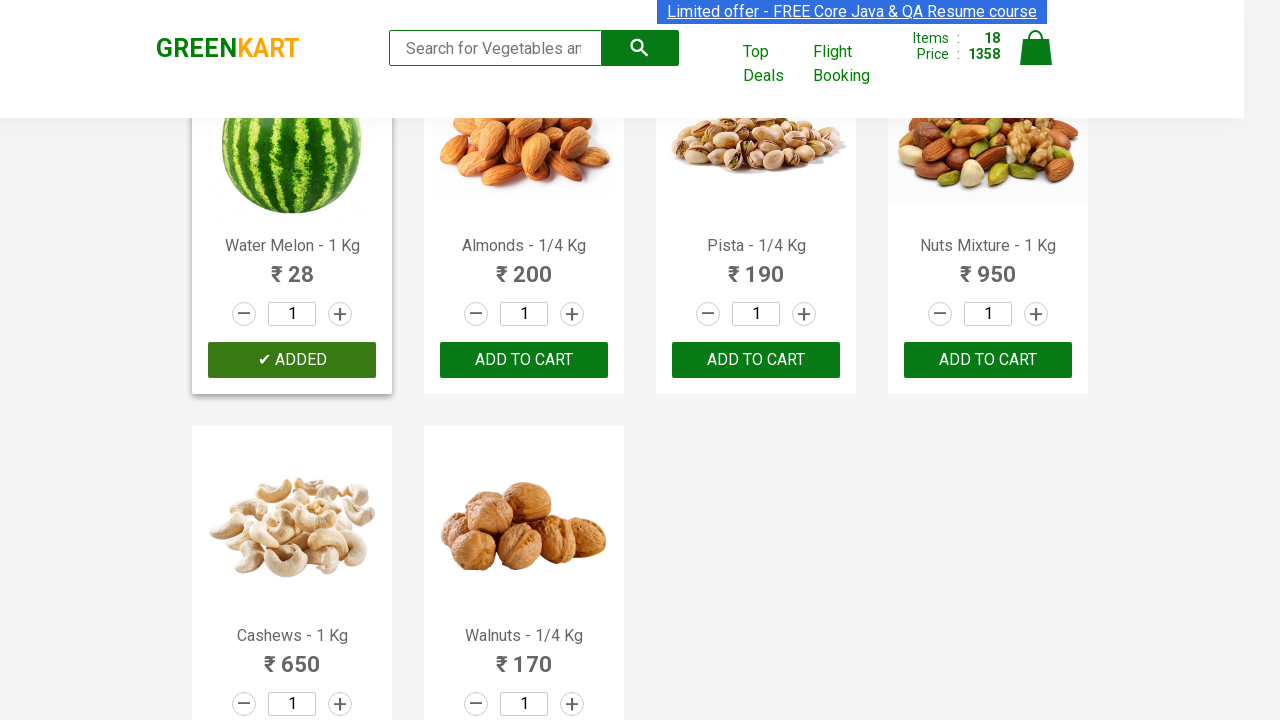

Clicked 'ADD TO CART' button 19 of 30 at (524, 360) on xpath=//button[text()='ADD TO CART'] >> nth=18
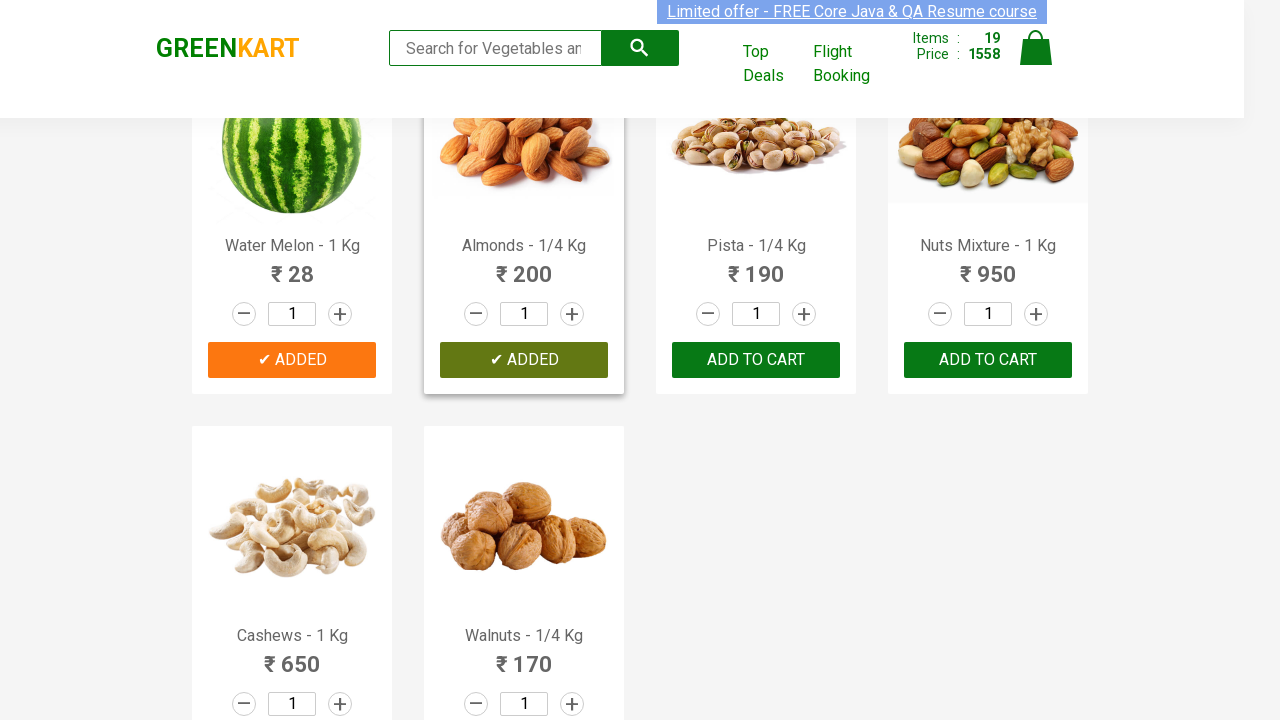

Clicked 'ADD TO CART' button 20 of 30 at (756, 360) on xpath=//button[text()='ADD TO CART'] >> nth=19
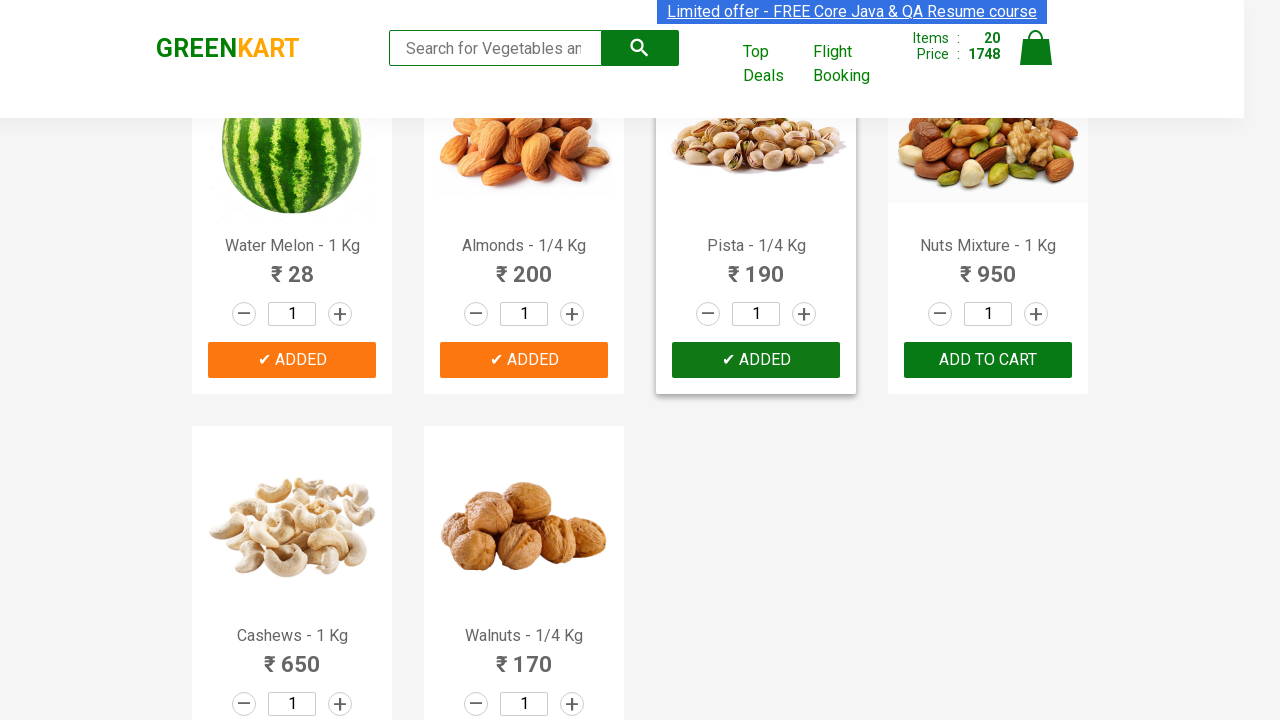

Clicked 'ADD TO CART' button 21 of 30 at (988, 360) on xpath=//button[text()='ADD TO CART'] >> nth=20
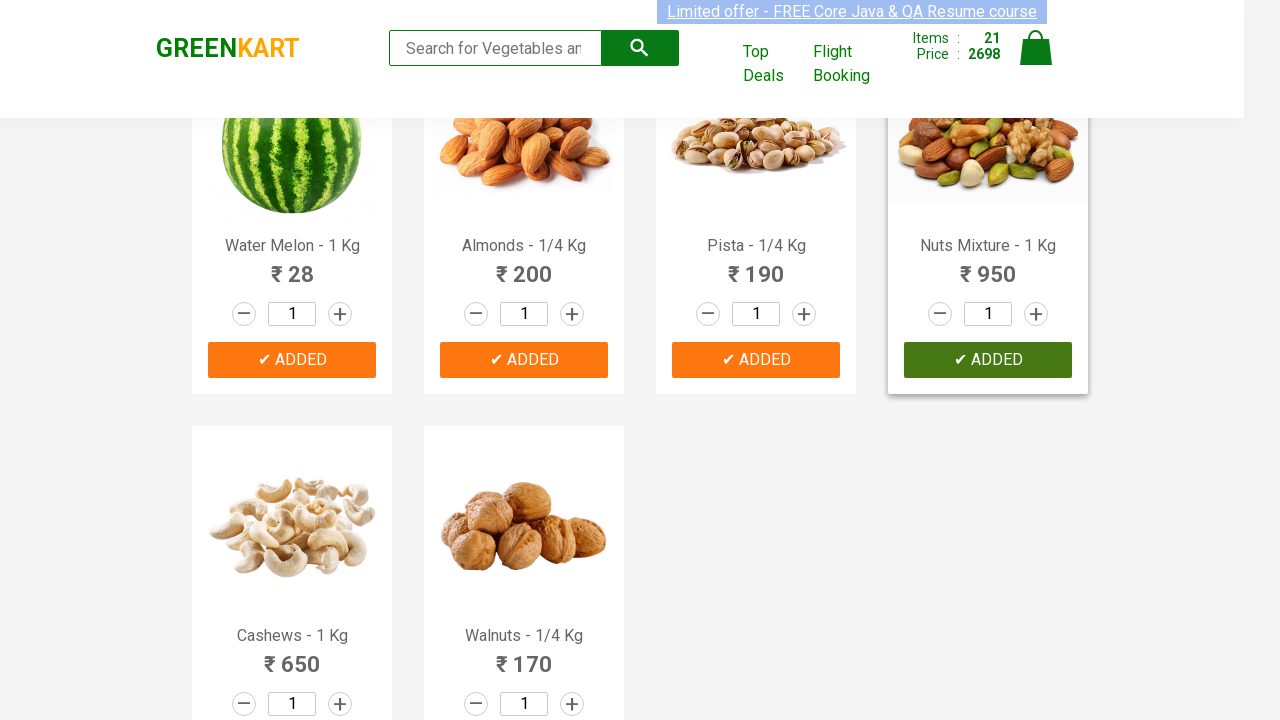

Clicked 'ADD TO CART' button 22 of 30 at (292, 569) on xpath=//button[text()='ADD TO CART'] >> nth=21
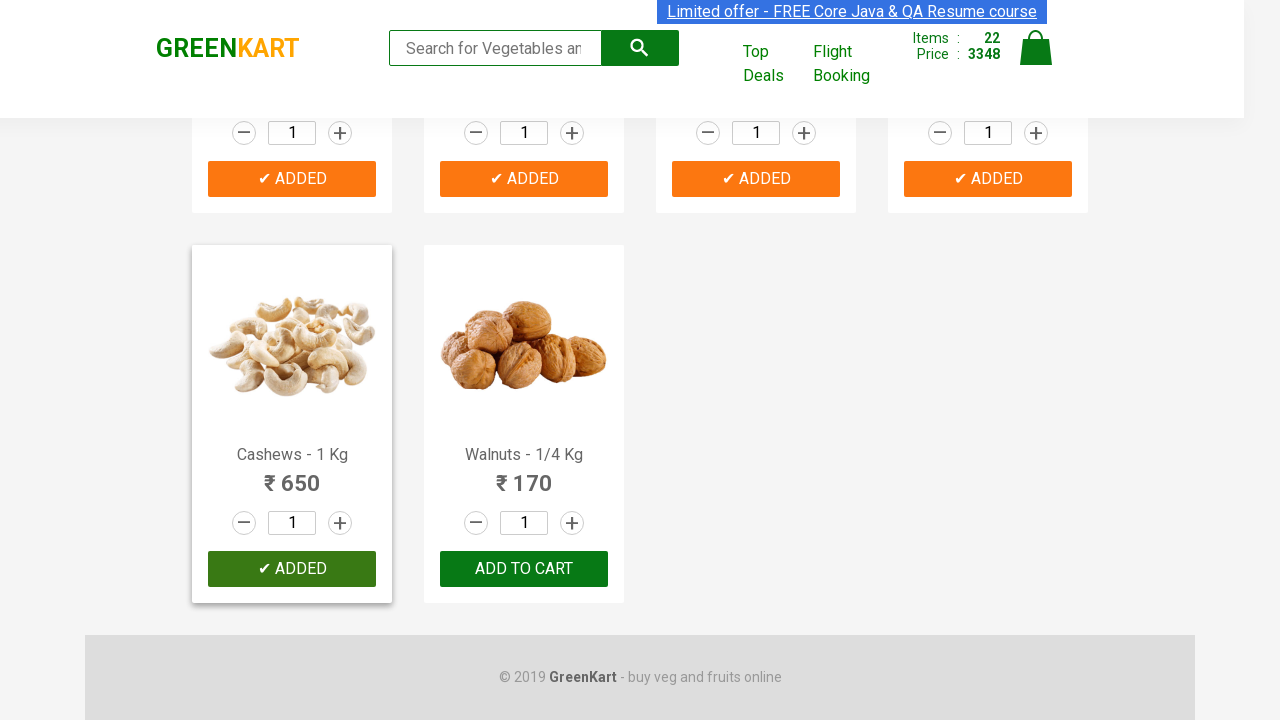

Clicked 'ADD TO CART' button 23 of 30 at (524, 569) on xpath=//button[text()='ADD TO CART'] >> nth=22
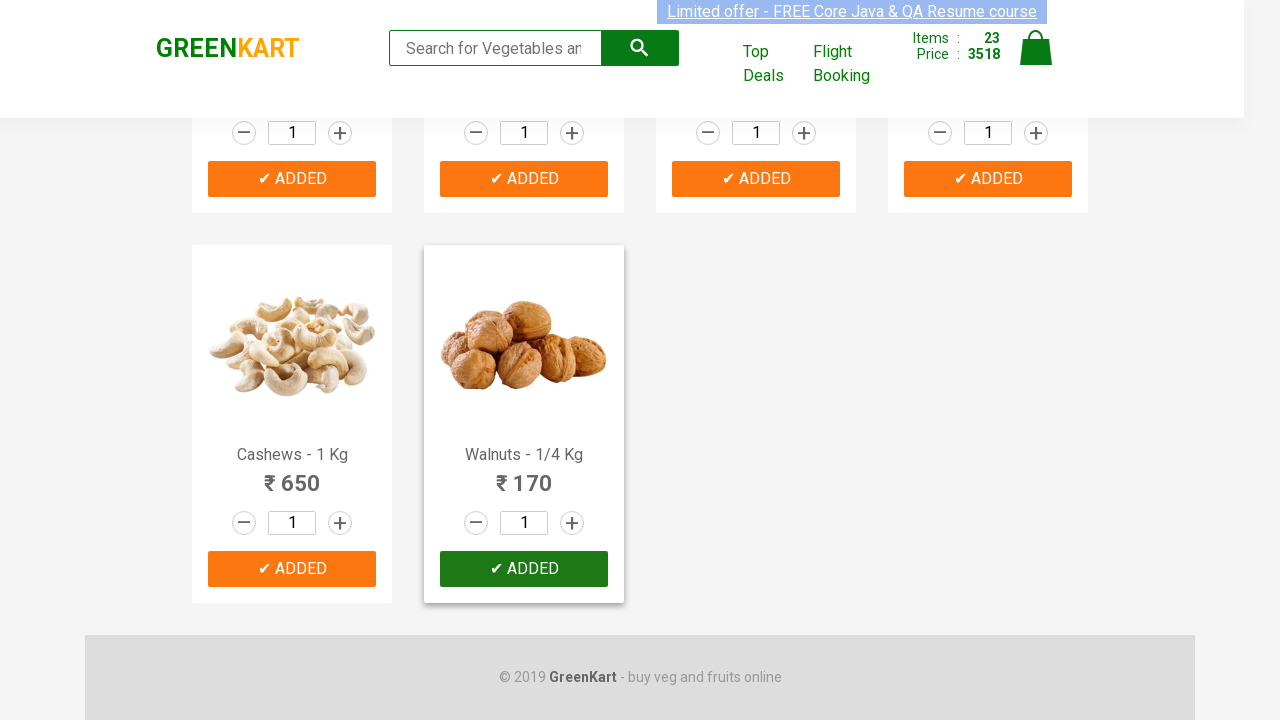

Clicked 'ADD TO CART' button 24 of 30 at (988, 360) on xpath=//button[text()='ADD TO CART'] >> nth=23
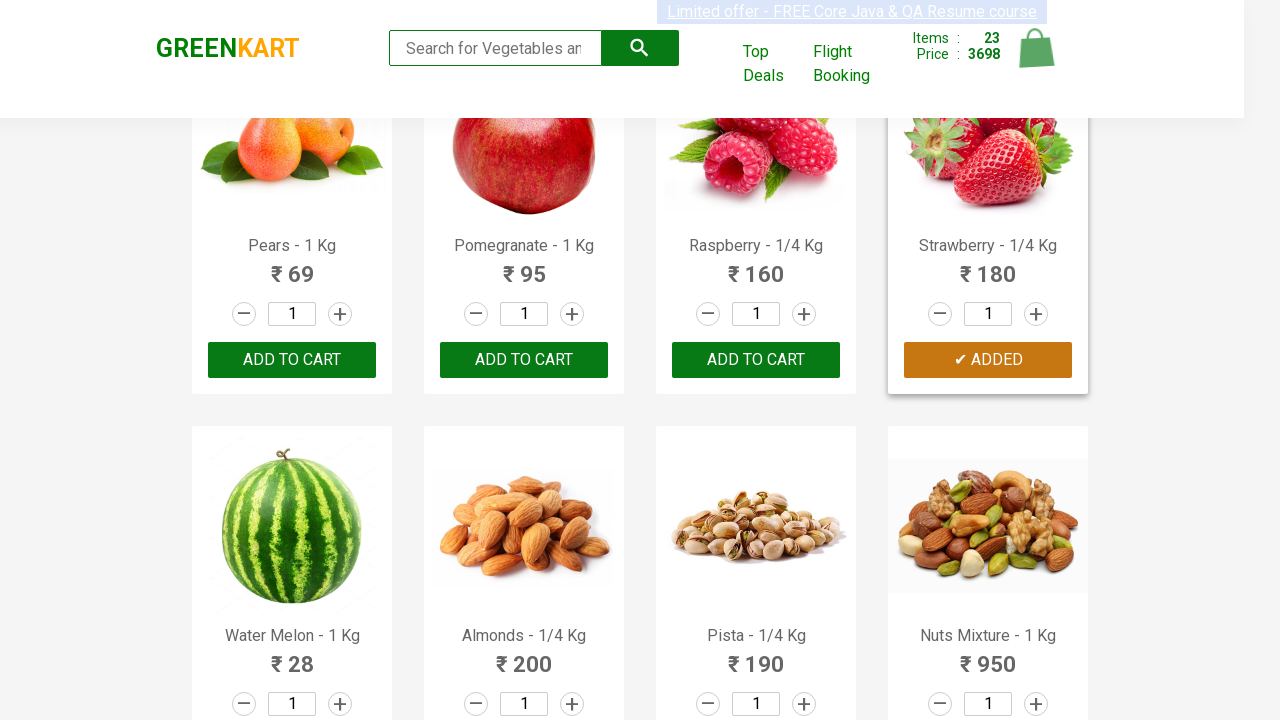

Clicked 'ADD TO CART' button 25 of 30 at (524, 360) on xpath=//button[text()='ADD TO CART'] >> nth=24
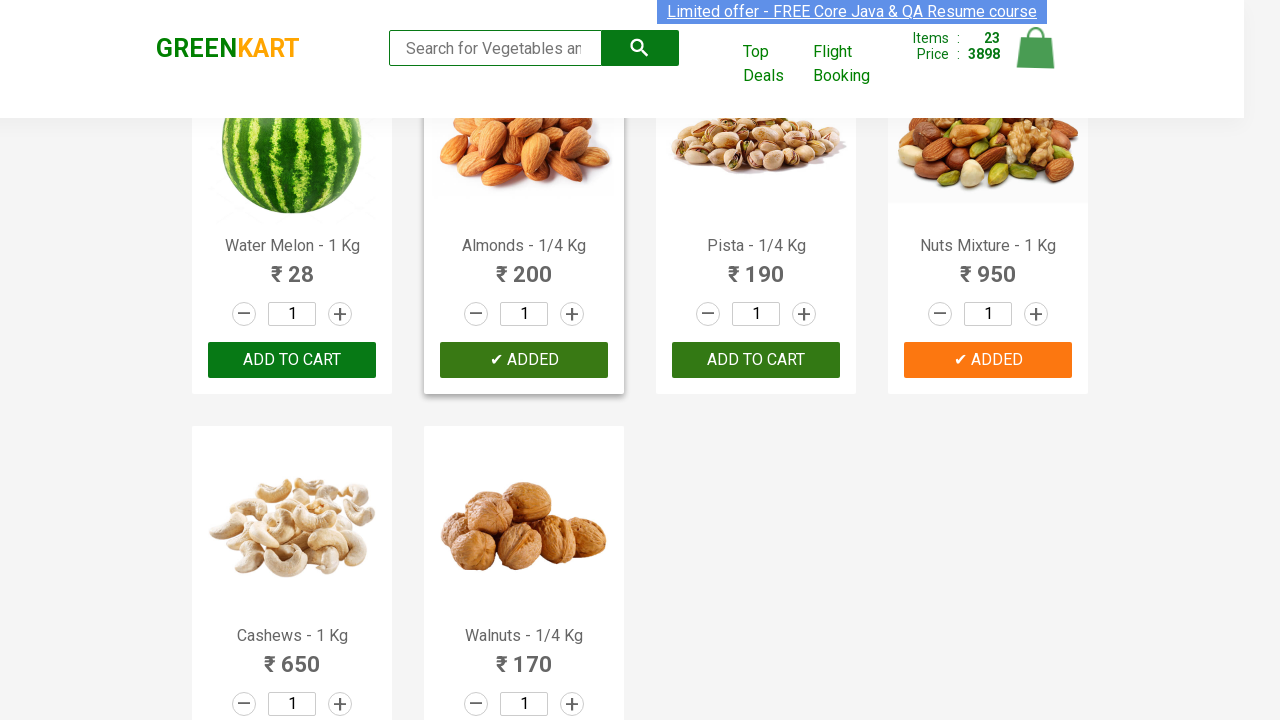

Clicked 'ADD TO CART' button 26 of 30 at (988, 360) on xpath=//button[text()='ADD TO CART'] >> nth=25
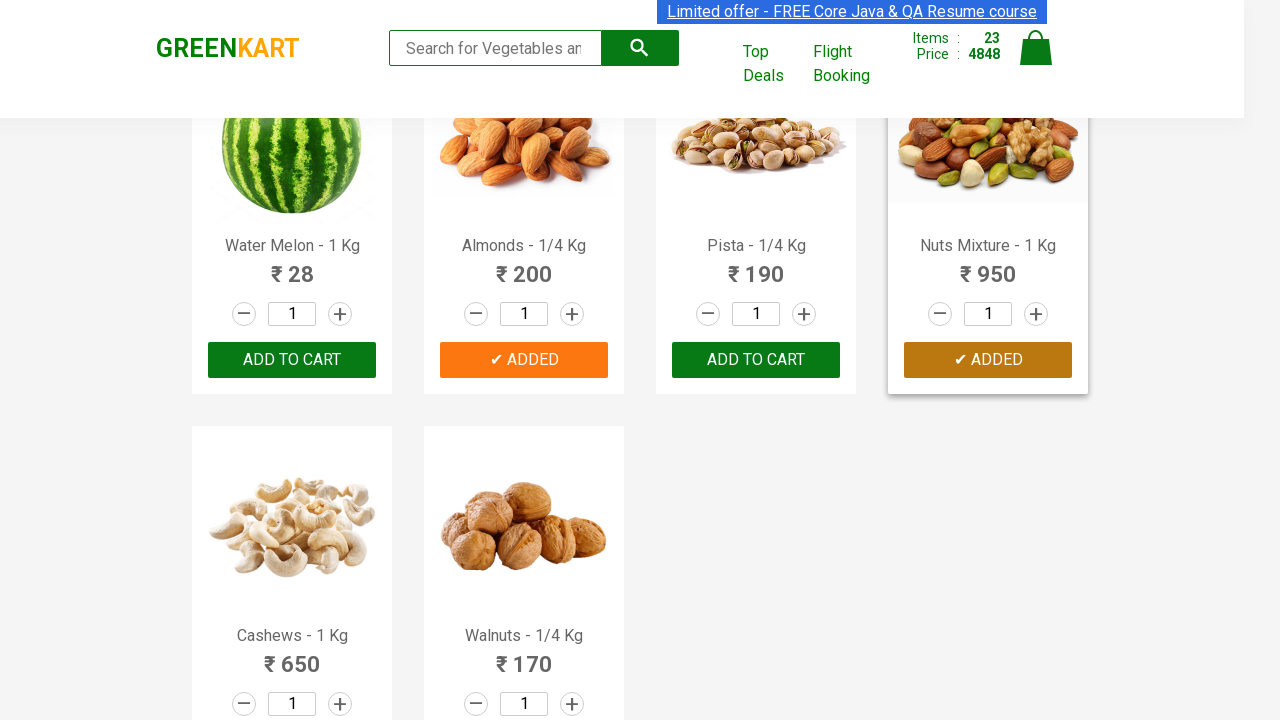

Clicked 'ADD TO CART' button 27 of 30 at (524, 569) on xpath=//button[text()='ADD TO CART'] >> nth=26
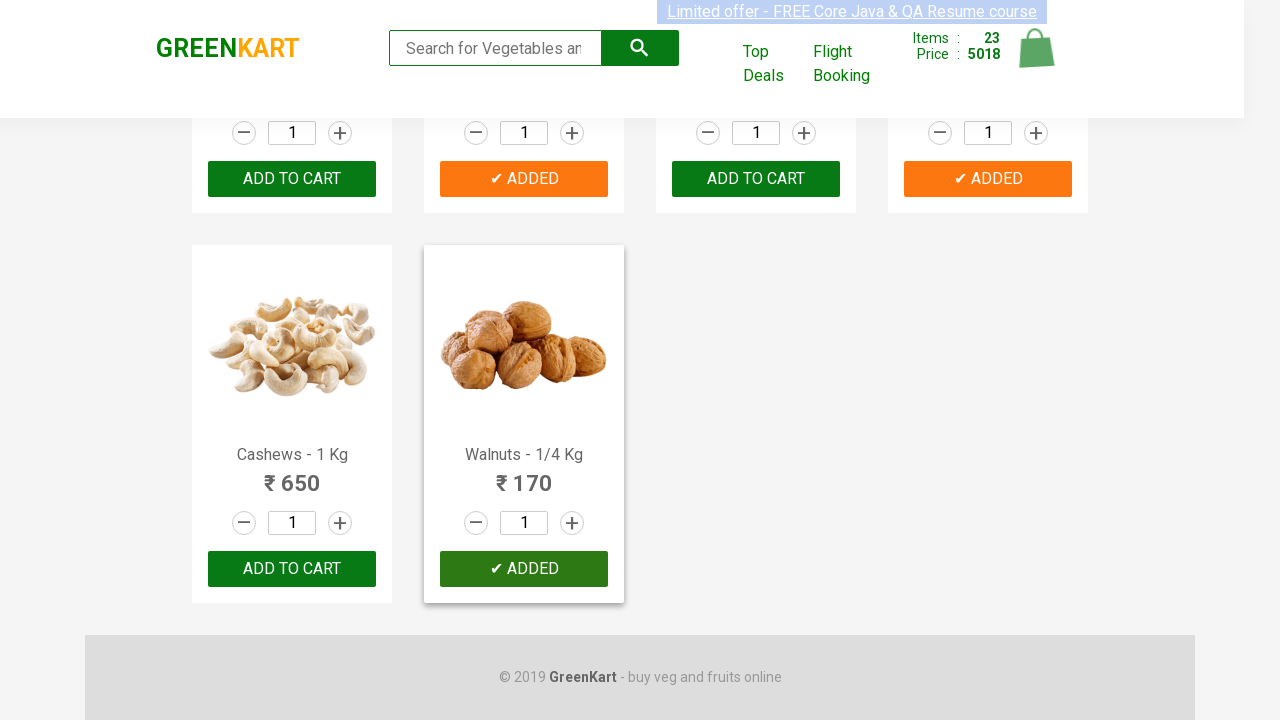

Clicked 'ADD TO CART' button 28 of 30 at (292, 569) on xpath=//button[text()='ADD TO CART'] >> nth=27
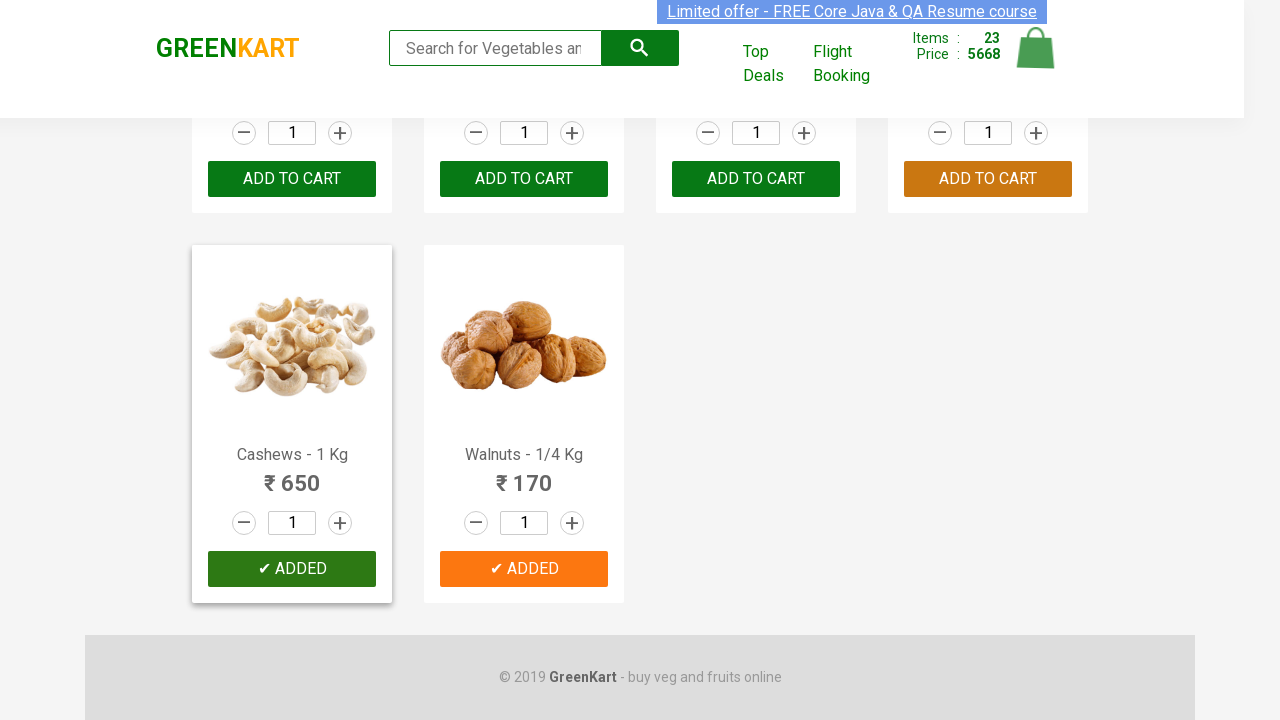

Clicked 'ADD TO CART' button 29 of 30 at (524, 569) on xpath=//button[text()='ADD TO CART'] >> nth=28
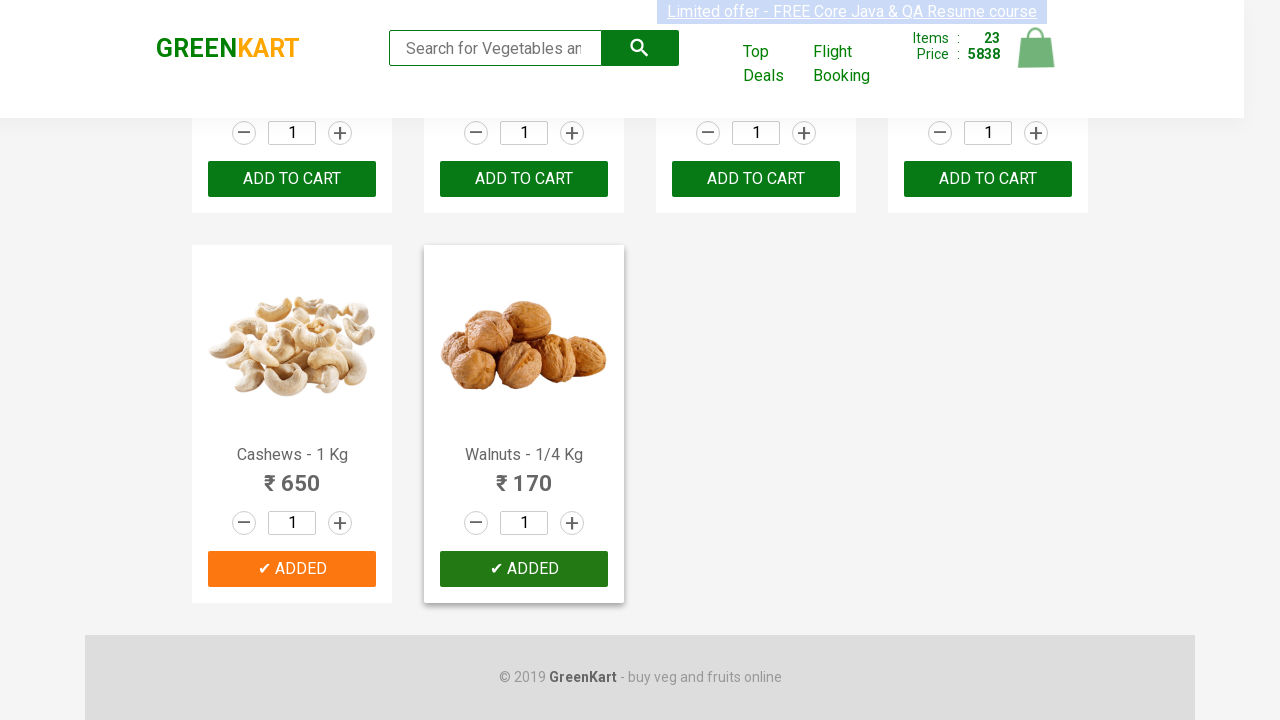

Clicked 'ADD TO CART' button 30 of 30 at (524, 569) on xpath=//button[text()='ADD TO CART'] >> nth=29
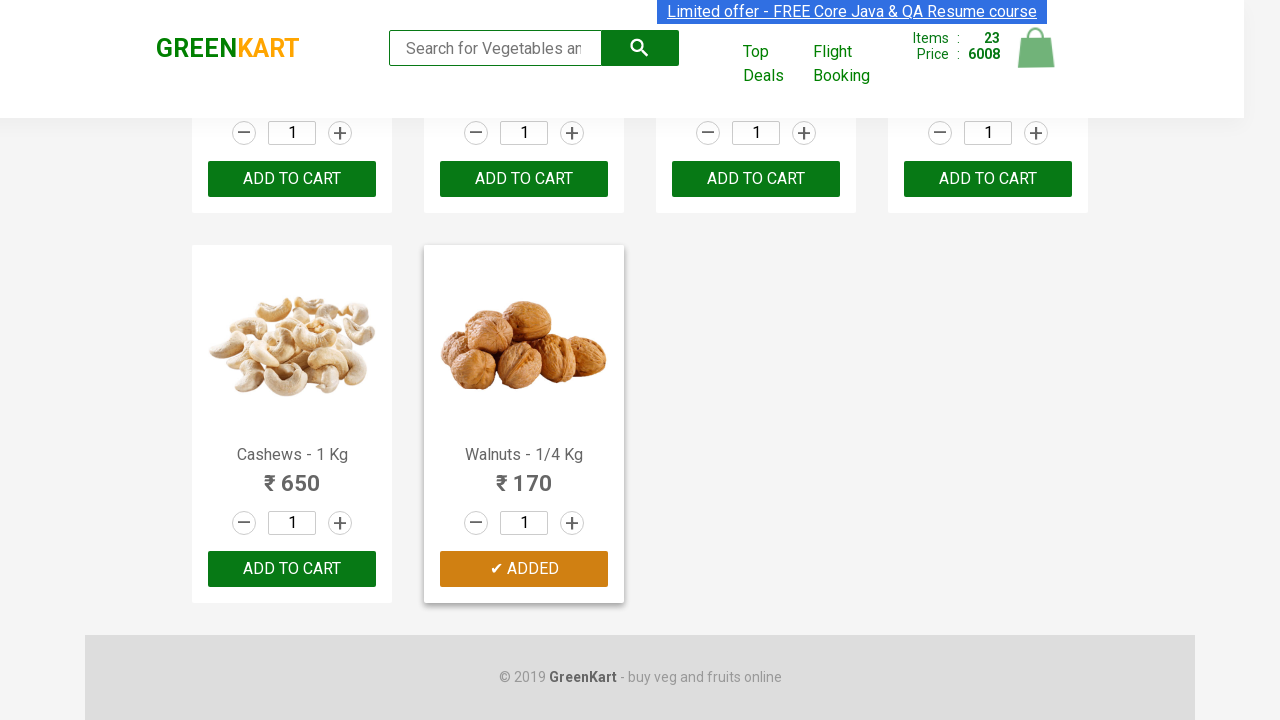

Located all increment quantity buttons on the page
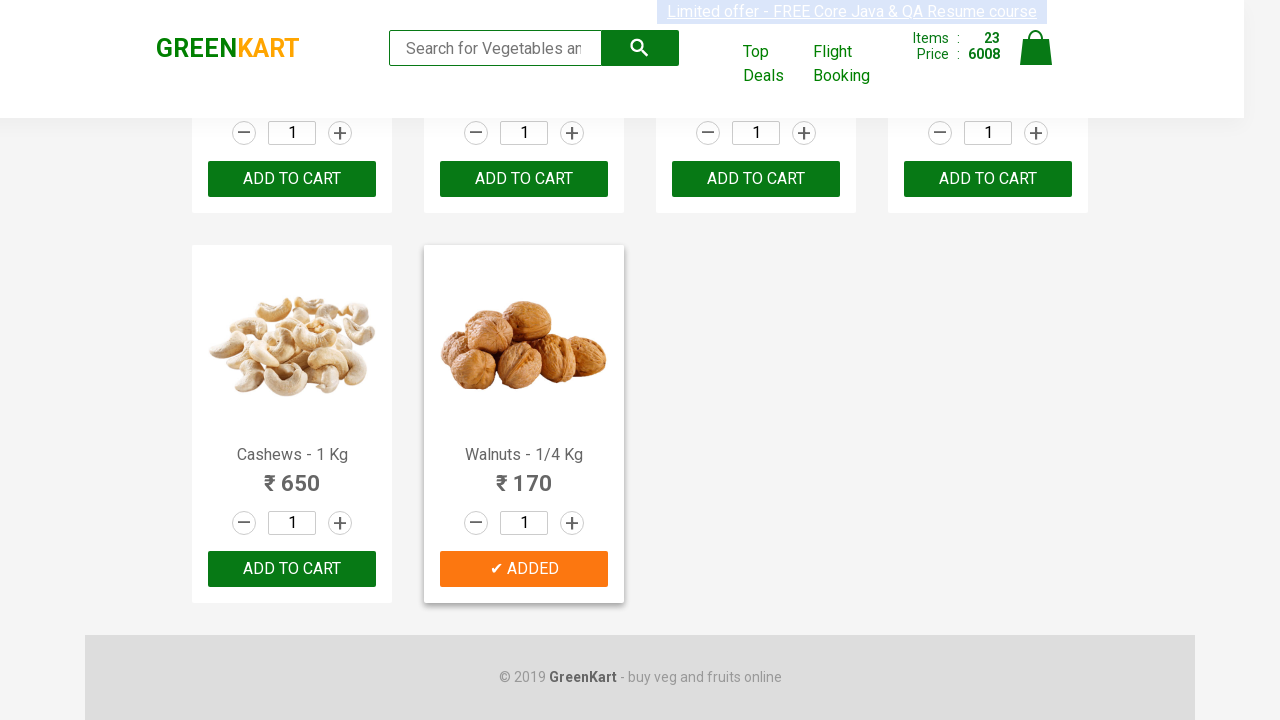

Found 30 increment buttons to click
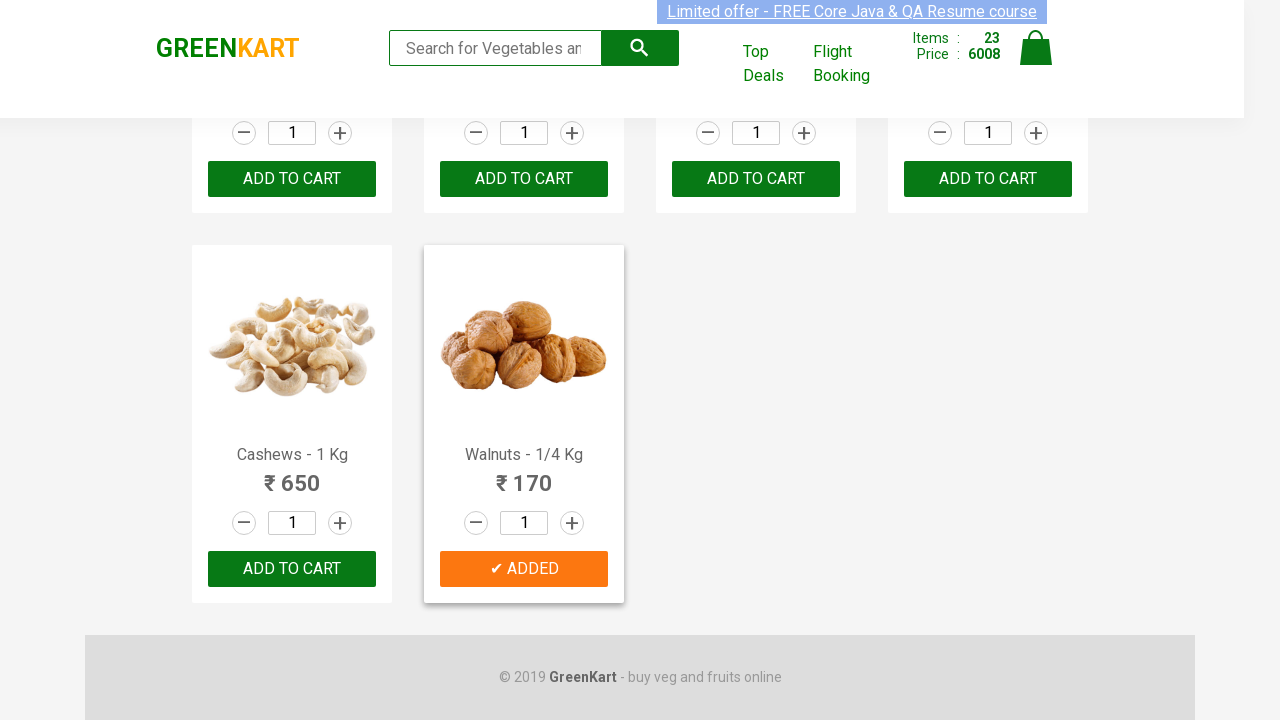

Clicked increment button 1 of 30 to increase quantity at (340, 360) on .increment >> nth=0
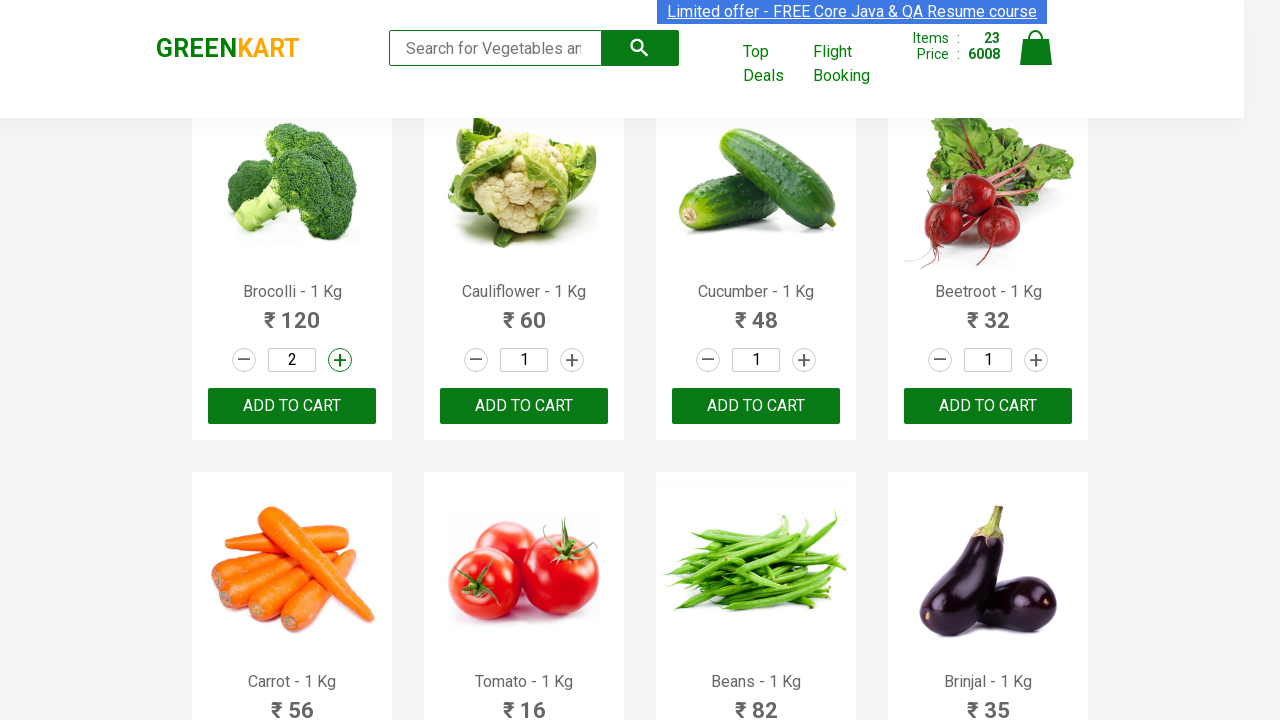

Clicked increment button 2 of 30 to increase quantity at (572, 360) on .increment >> nth=1
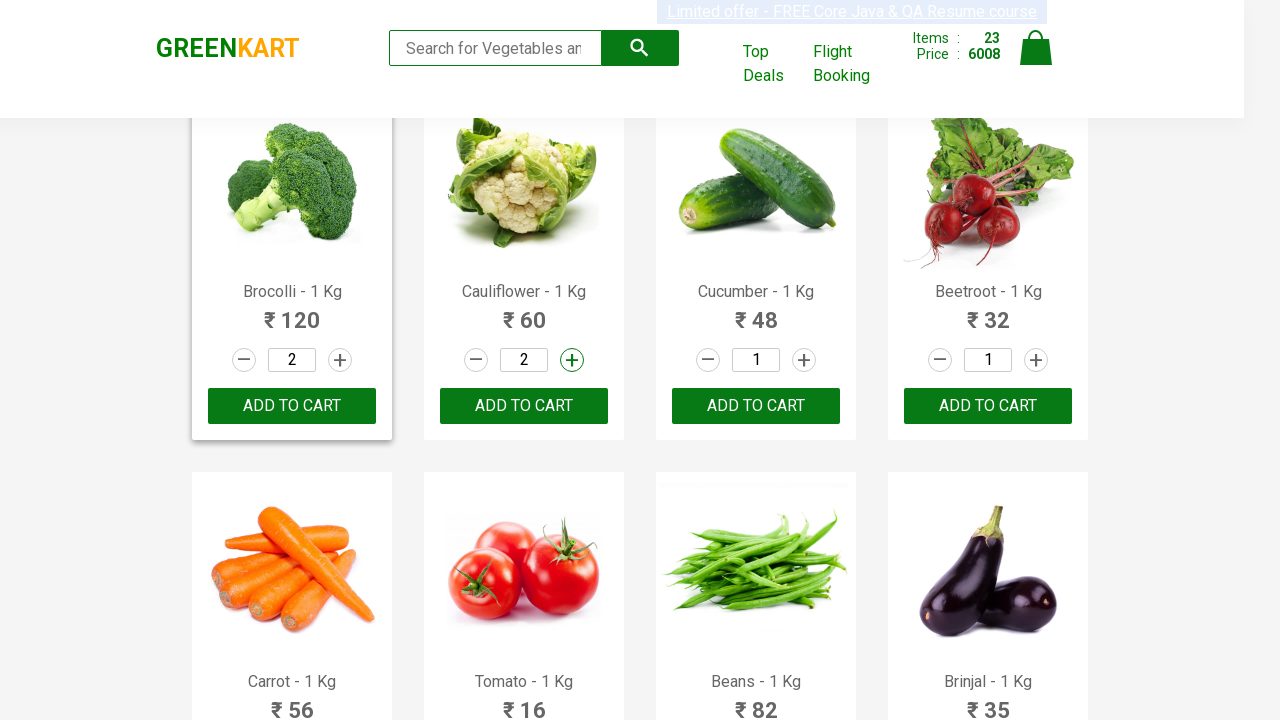

Clicked increment button 3 of 30 to increase quantity at (804, 360) on .increment >> nth=2
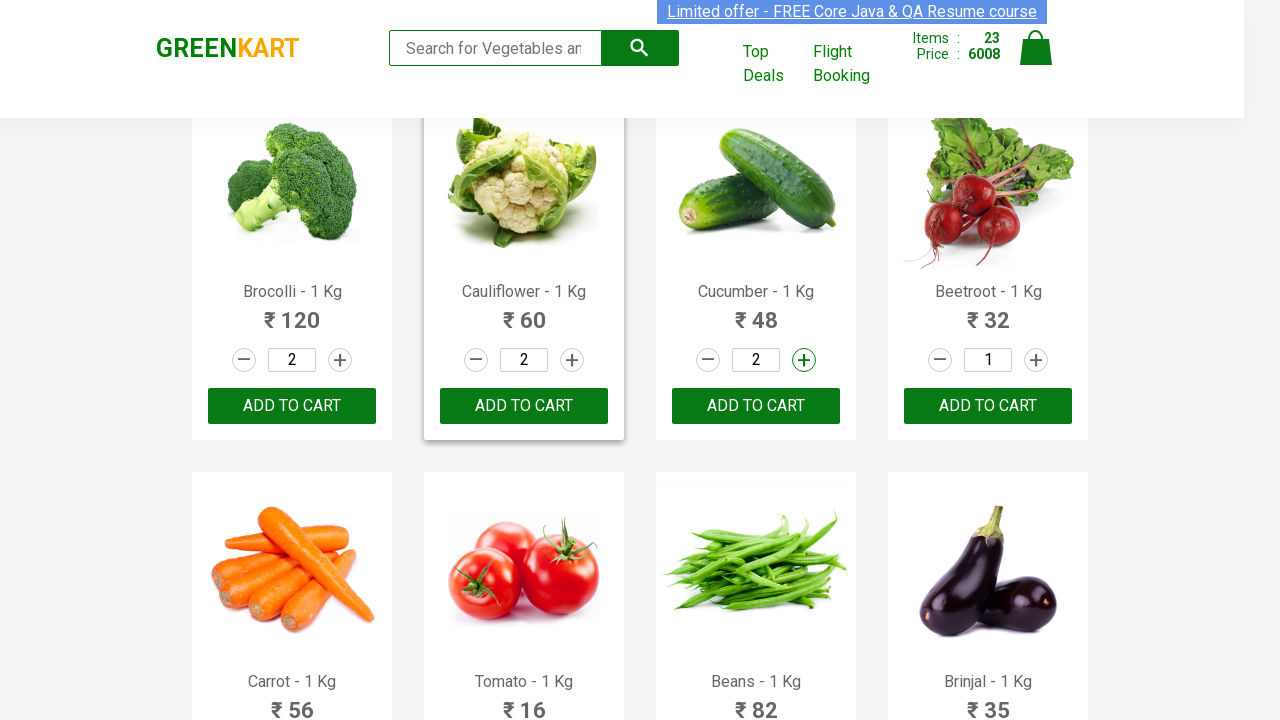

Clicked increment button 4 of 30 to increase quantity at (1036, 360) on .increment >> nth=3
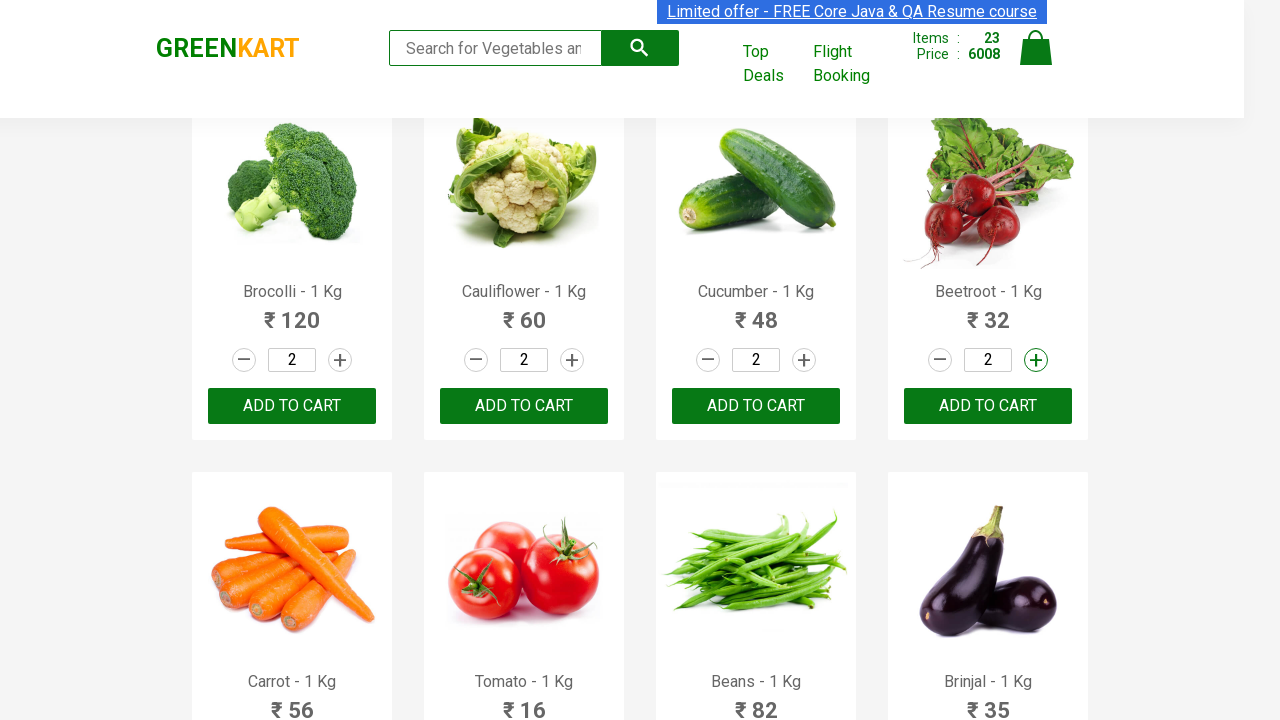

Clicked increment button 5 of 30 to increase quantity at (340, 360) on .increment >> nth=4
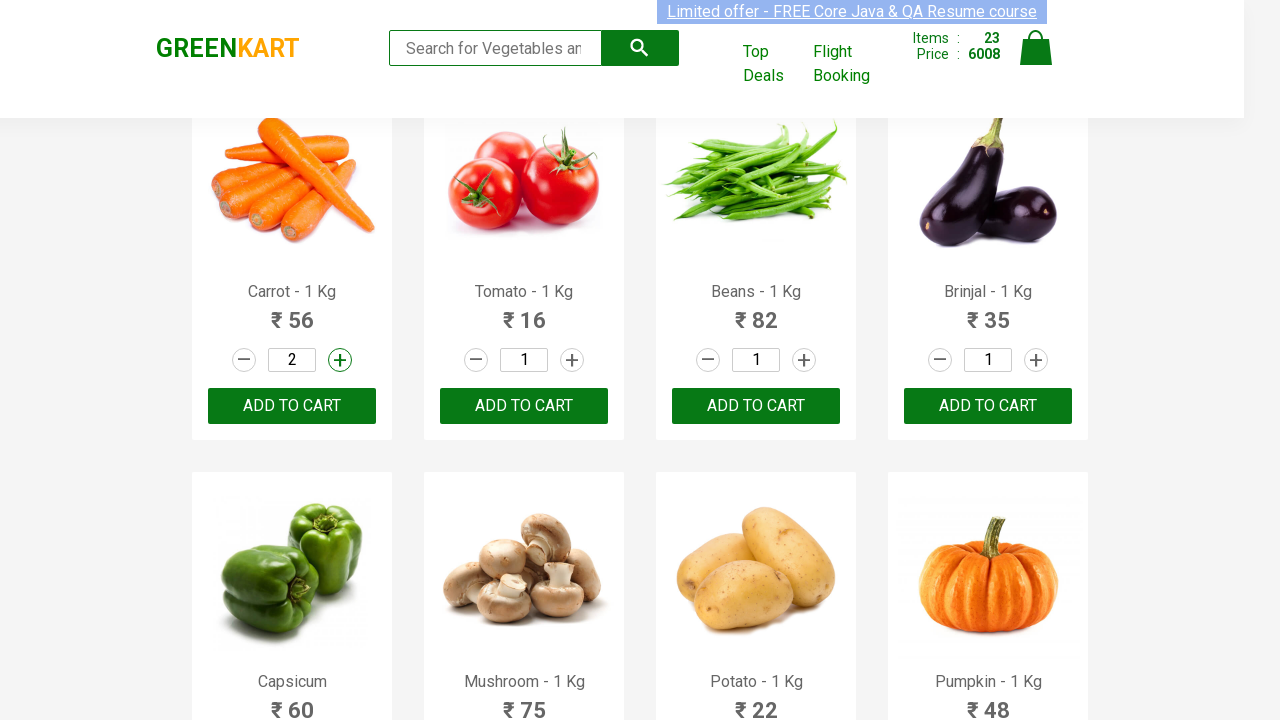

Clicked increment button 6 of 30 to increase quantity at (572, 360) on .increment >> nth=5
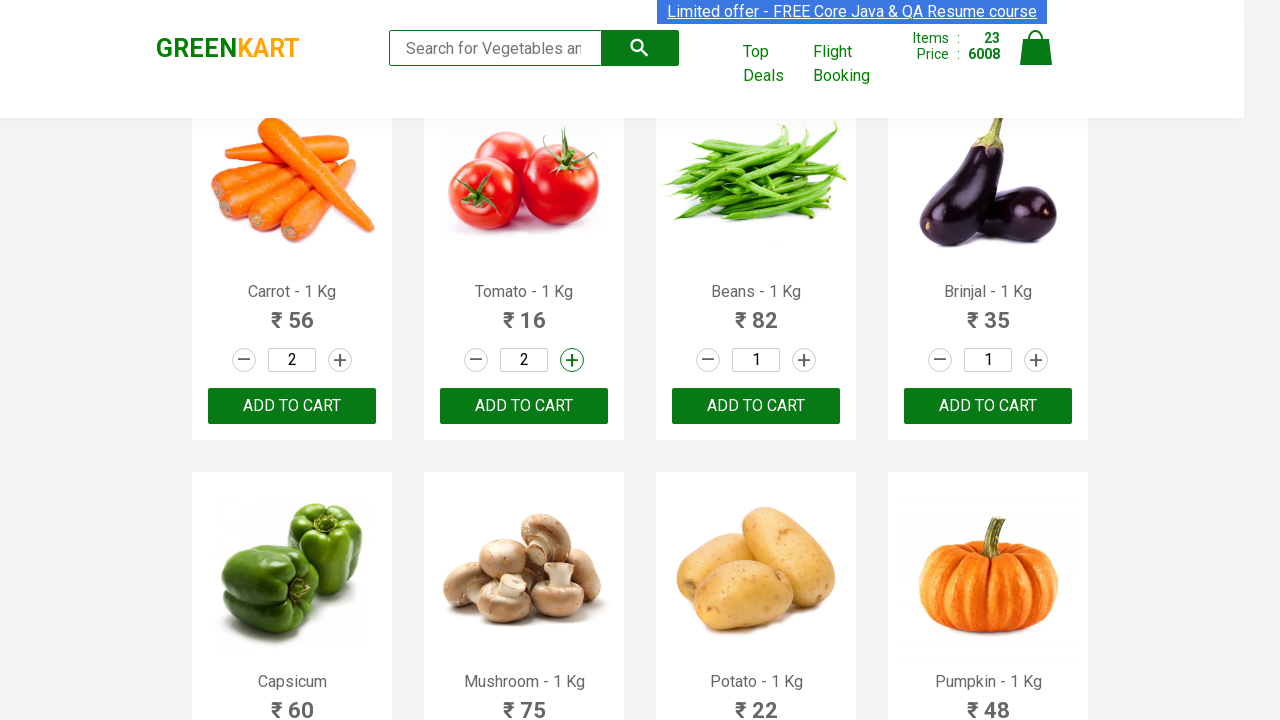

Clicked increment button 7 of 30 to increase quantity at (804, 360) on .increment >> nth=6
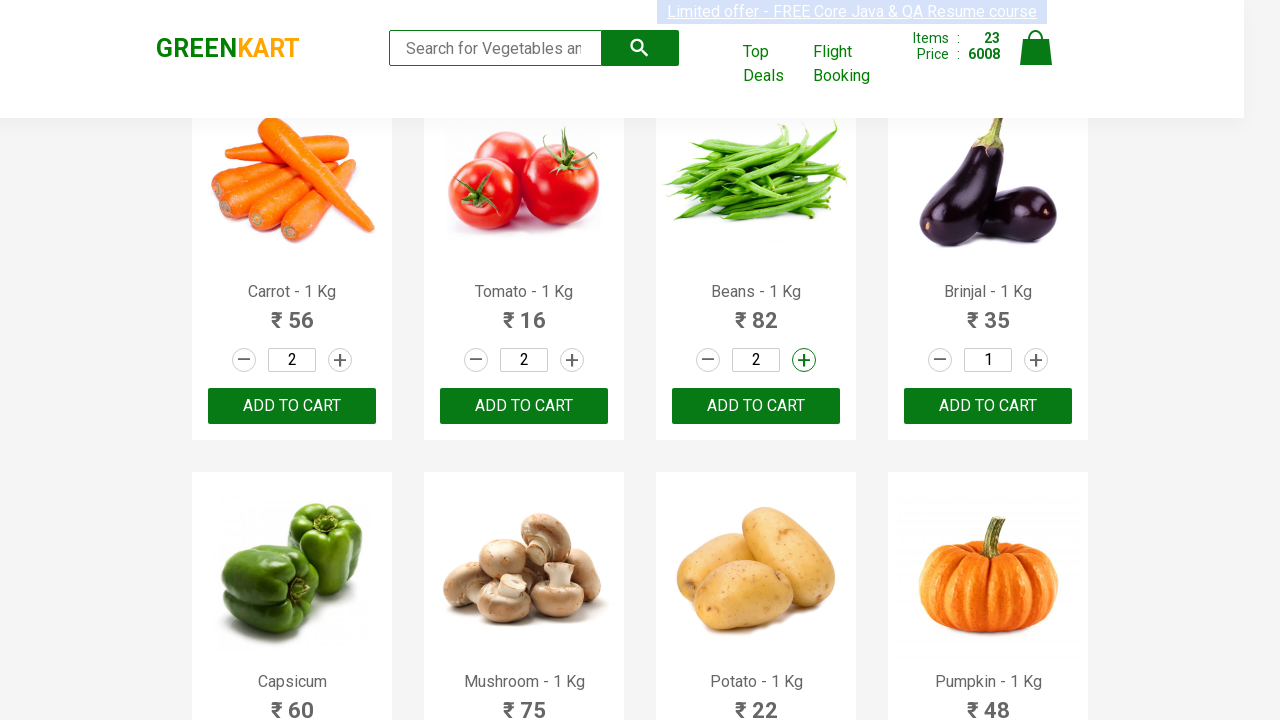

Clicked increment button 8 of 30 to increase quantity at (1036, 360) on .increment >> nth=7
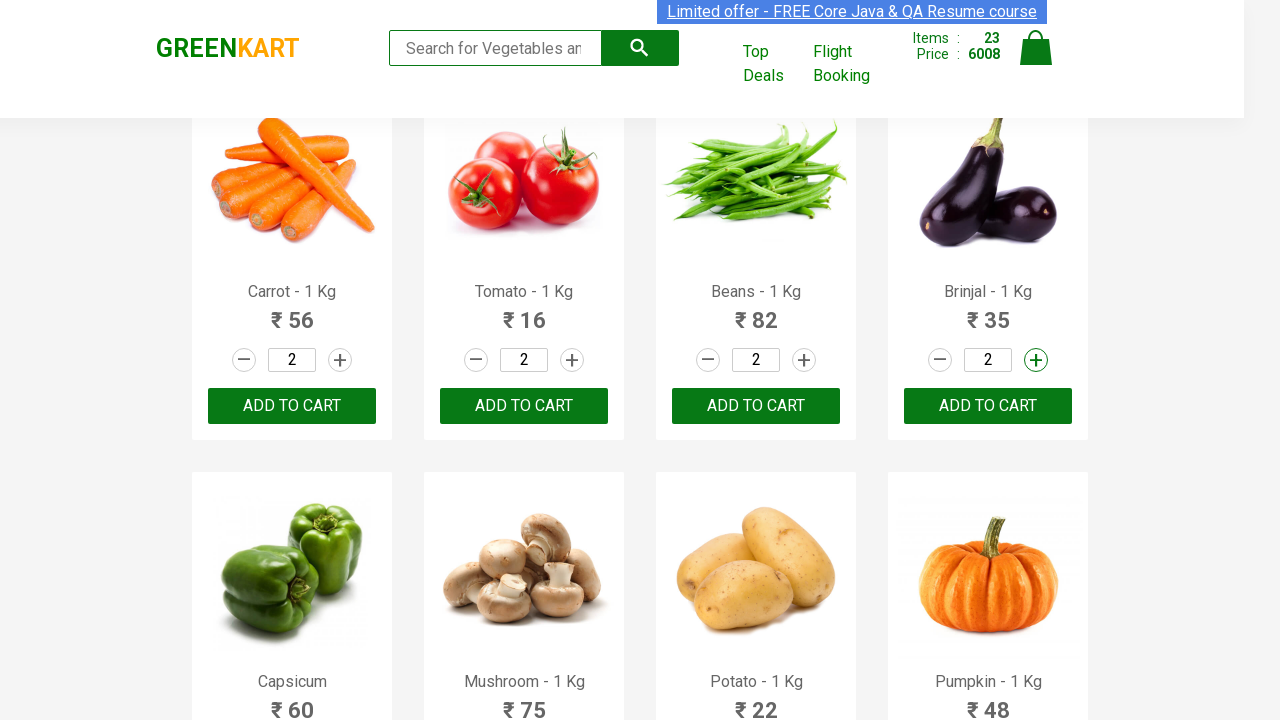

Clicked increment button 9 of 30 to increase quantity at (340, 360) on .increment >> nth=8
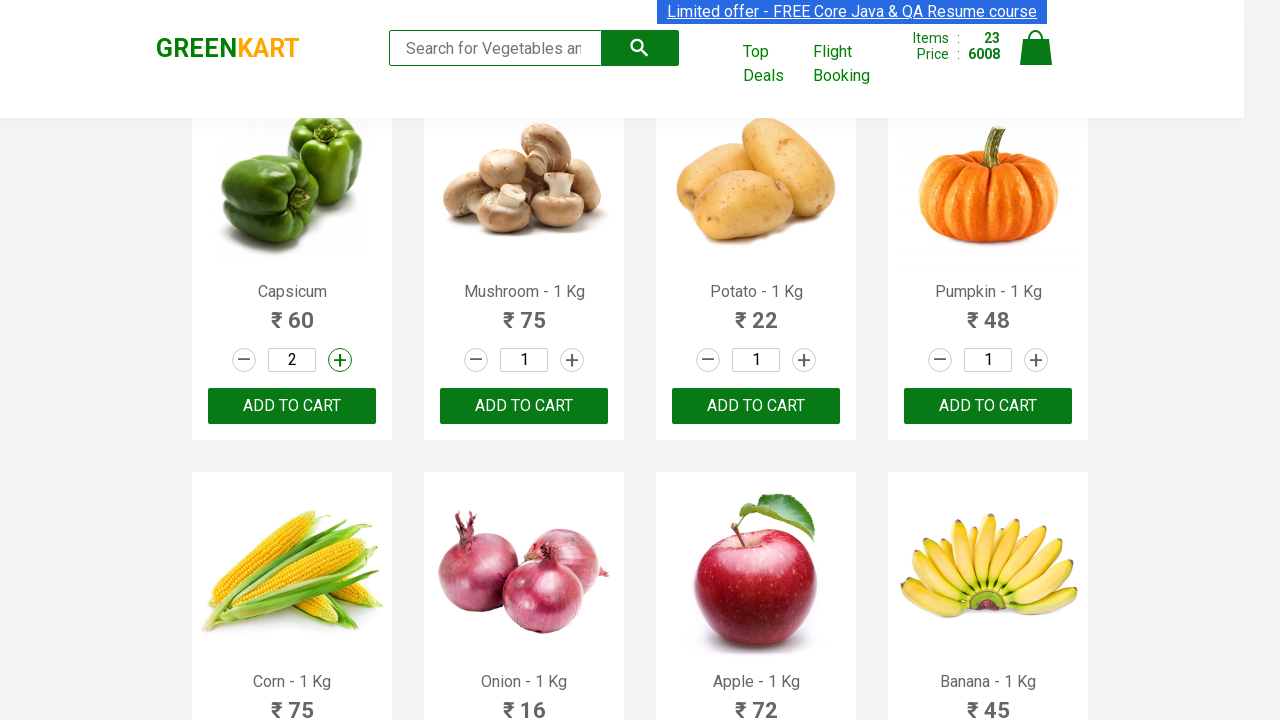

Clicked increment button 10 of 30 to increase quantity at (572, 360) on .increment >> nth=9
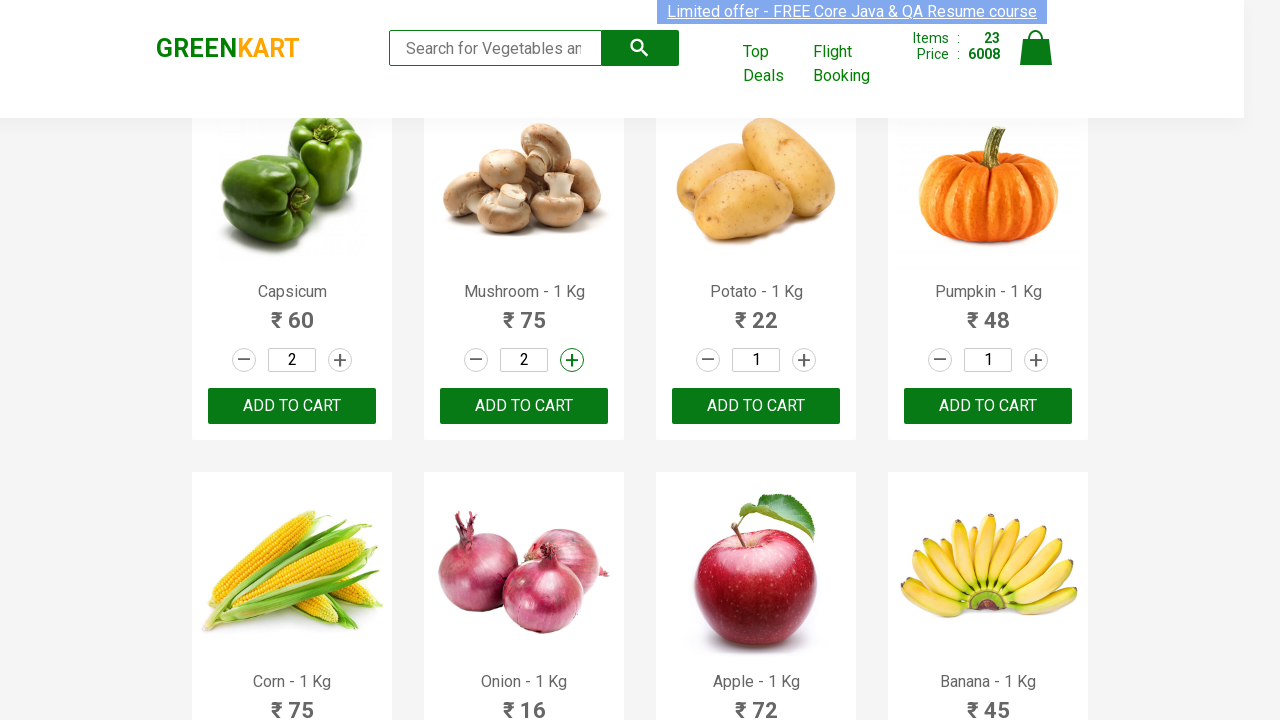

Clicked increment button 11 of 30 to increase quantity at (804, 360) on .increment >> nth=10
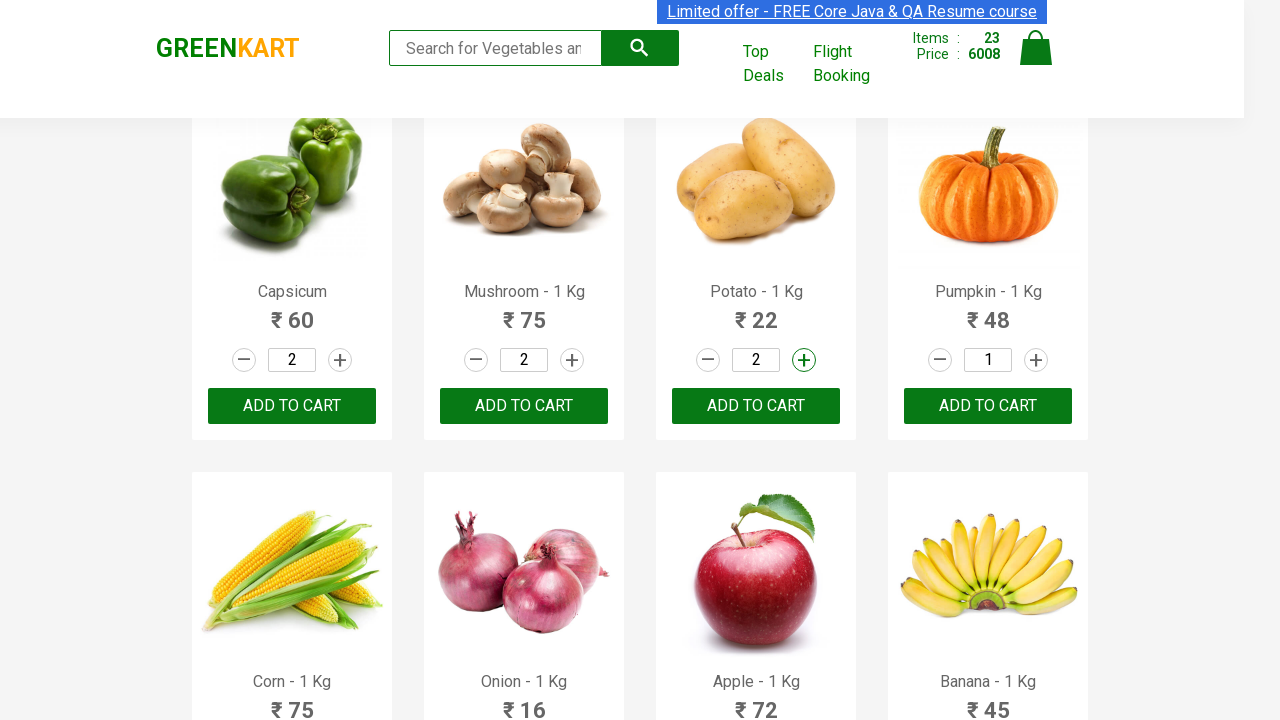

Clicked increment button 12 of 30 to increase quantity at (1036, 360) on .increment >> nth=11
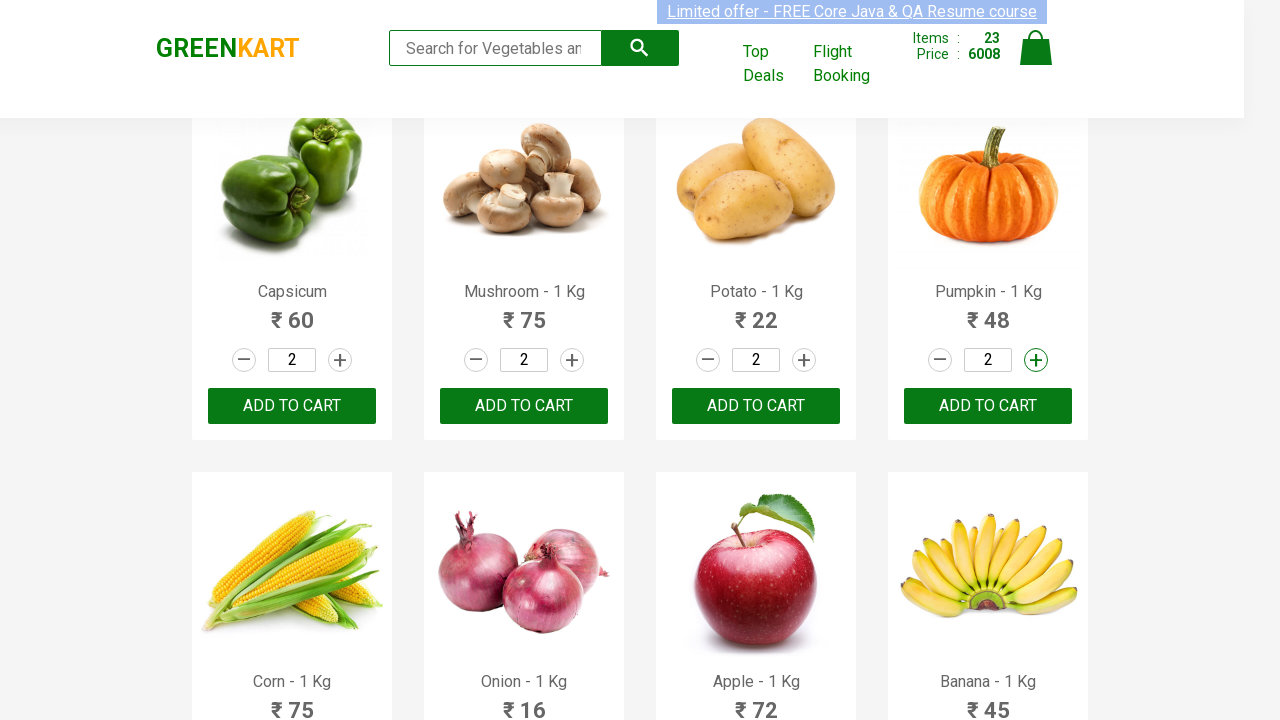

Clicked increment button 13 of 30 to increase quantity at (340, 360) on .increment >> nth=12
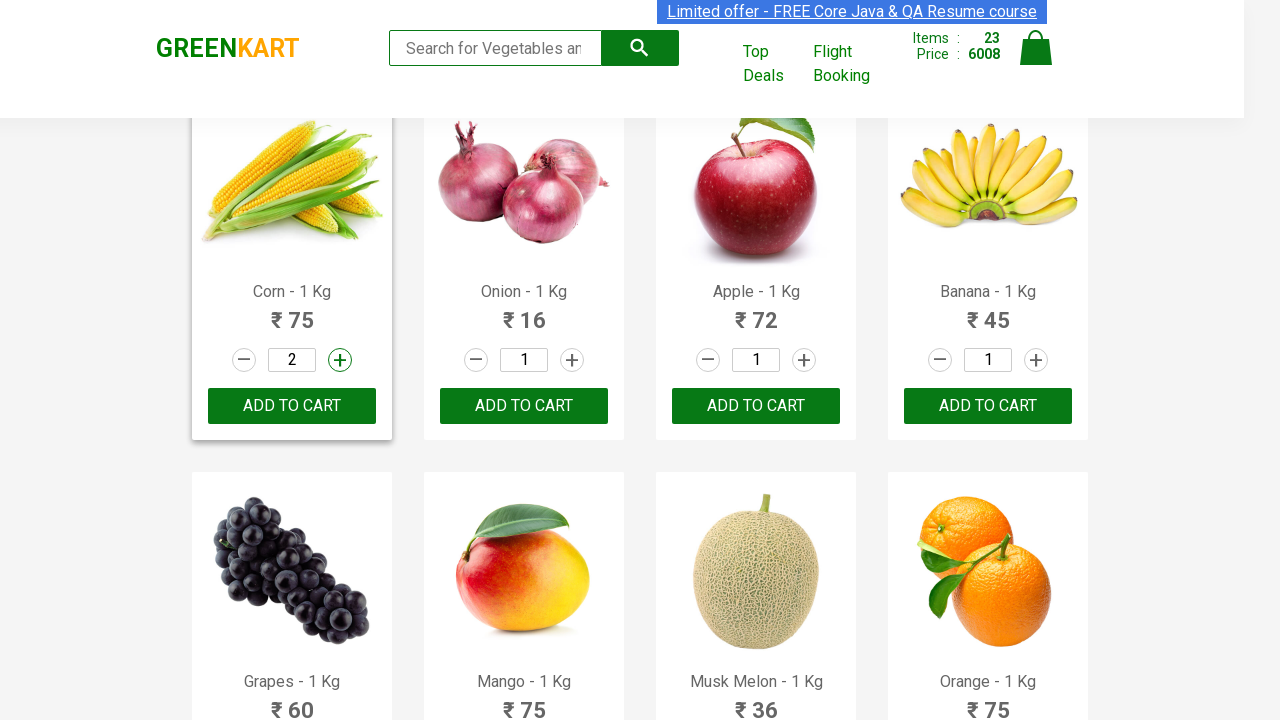

Clicked increment button 14 of 30 to increase quantity at (572, 360) on .increment >> nth=13
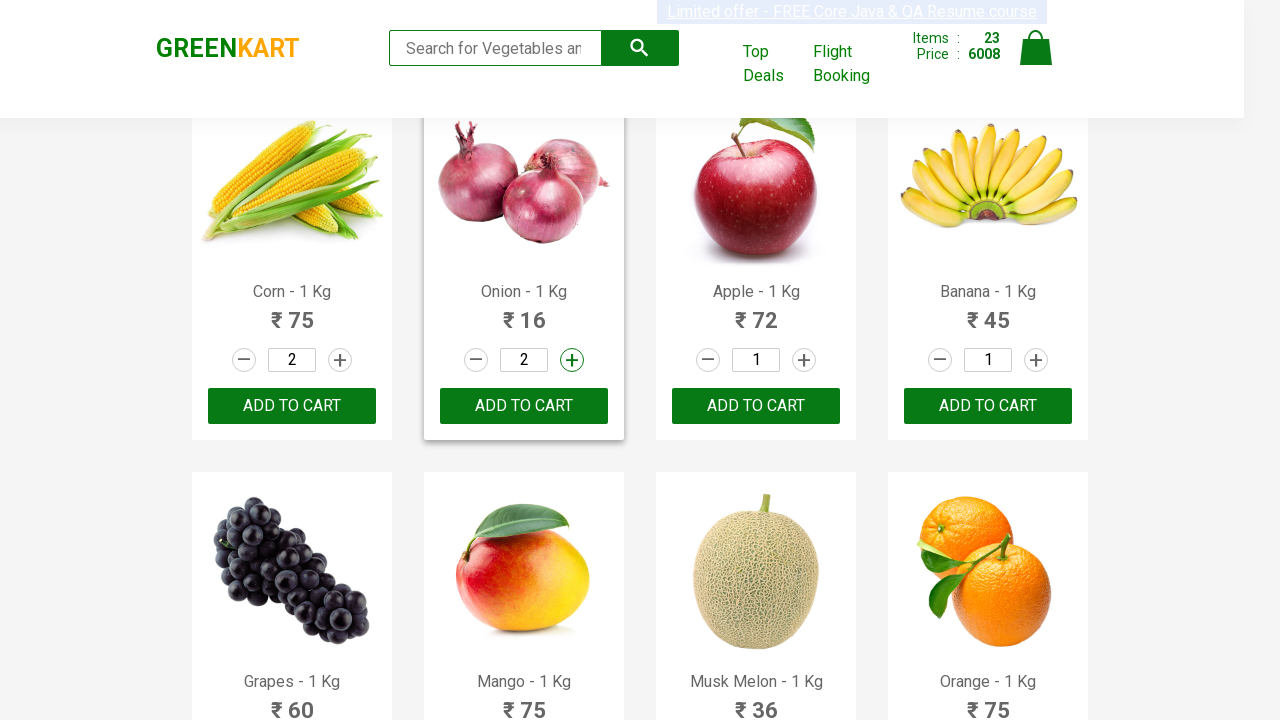

Clicked increment button 15 of 30 to increase quantity at (804, 360) on .increment >> nth=14
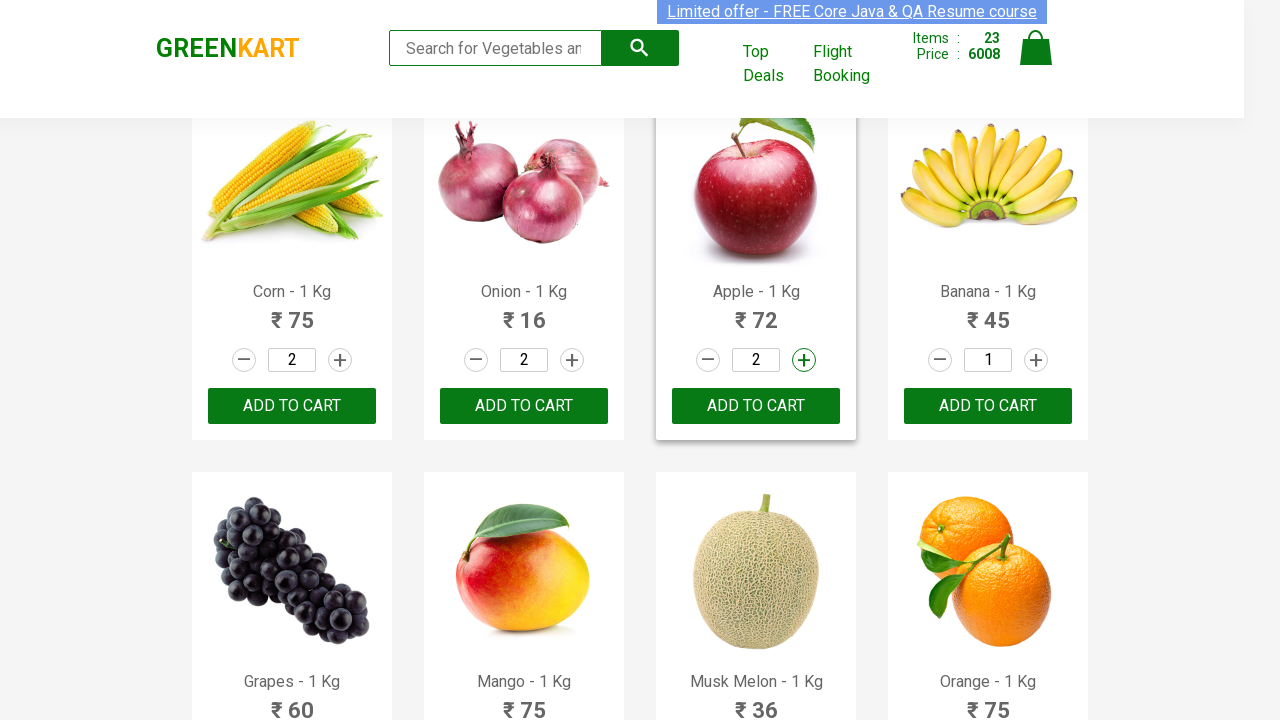

Clicked increment button 16 of 30 to increase quantity at (1036, 360) on .increment >> nth=15
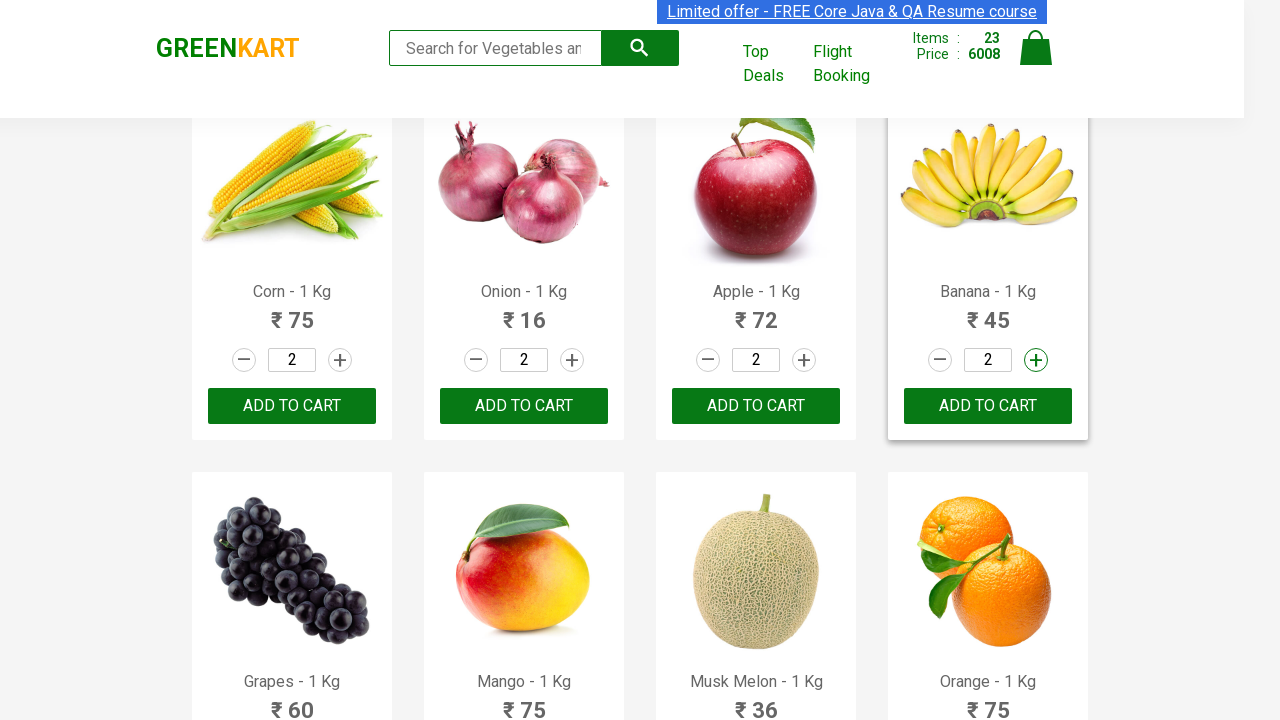

Clicked increment button 17 of 30 to increase quantity at (340, 360) on .increment >> nth=16
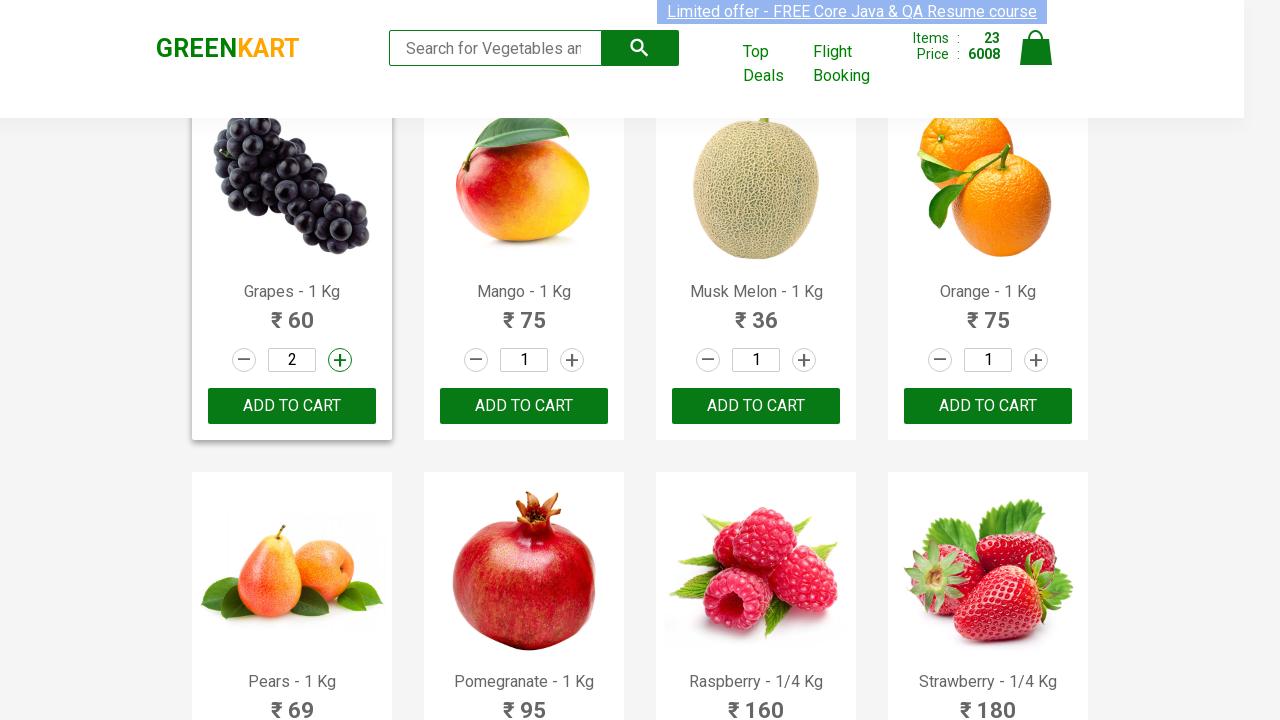

Clicked increment button 18 of 30 to increase quantity at (572, 360) on .increment >> nth=17
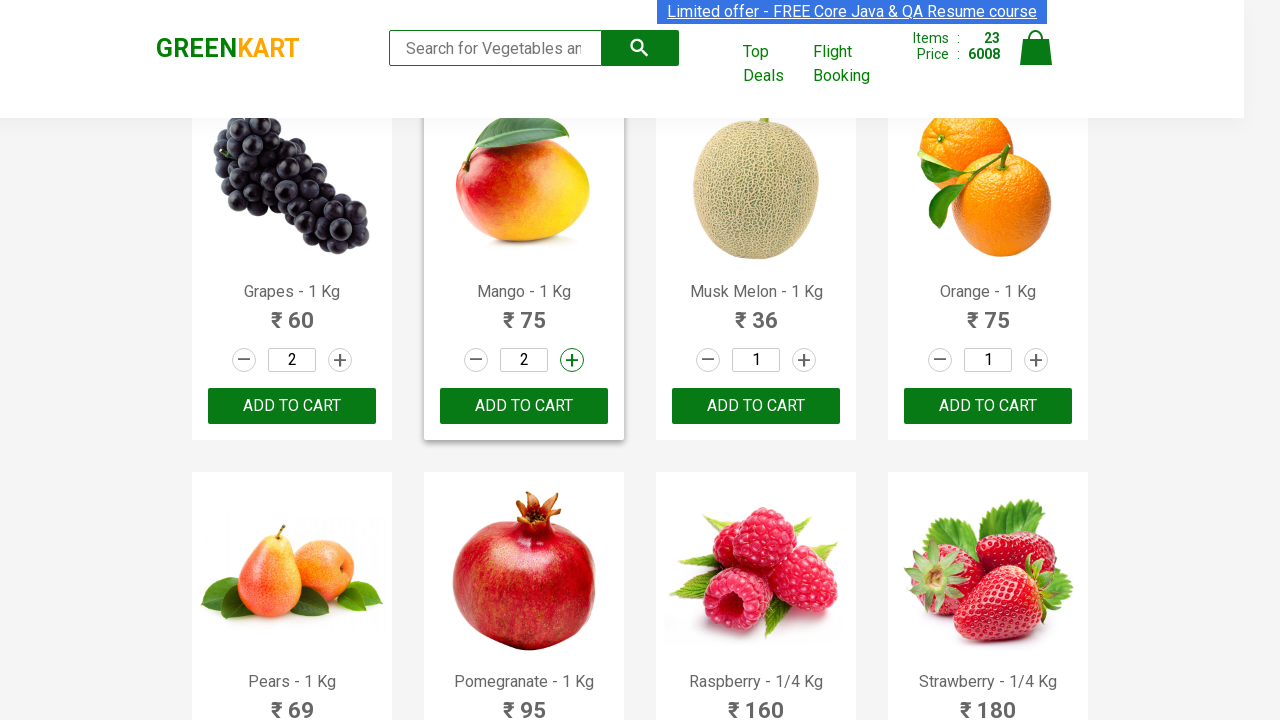

Clicked increment button 19 of 30 to increase quantity at (804, 360) on .increment >> nth=18
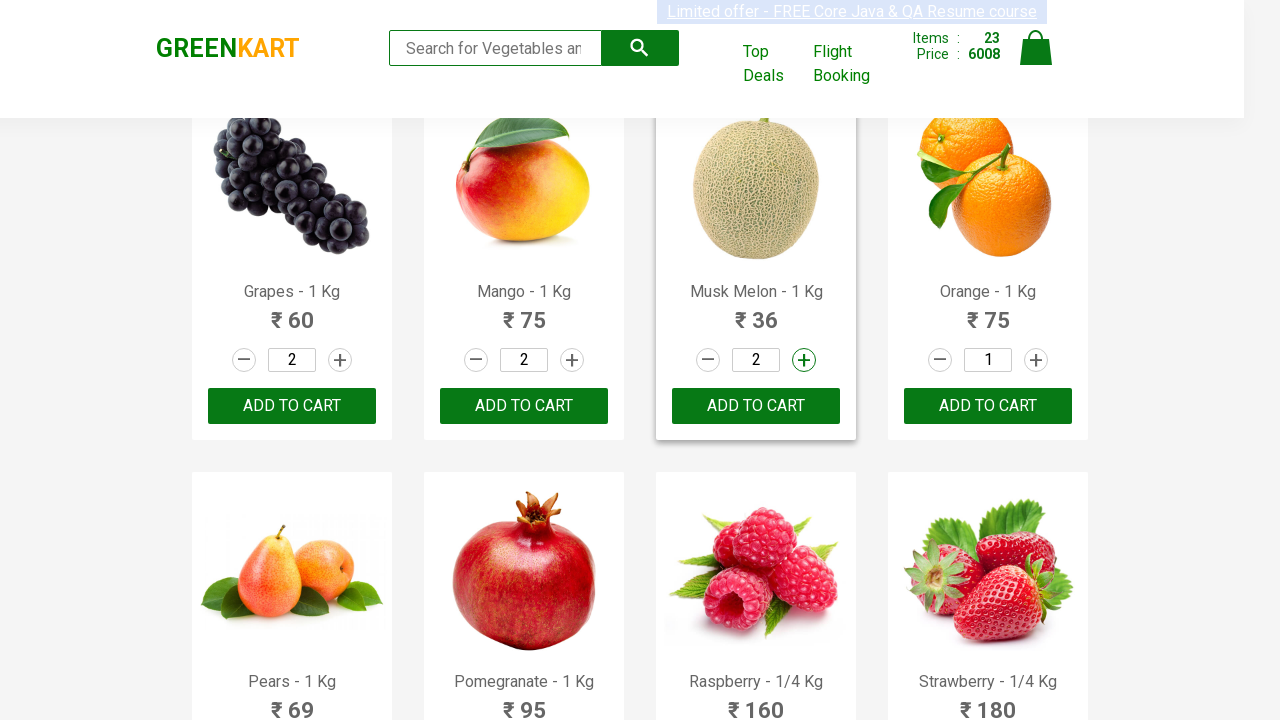

Clicked increment button 20 of 30 to increase quantity at (1036, 360) on .increment >> nth=19
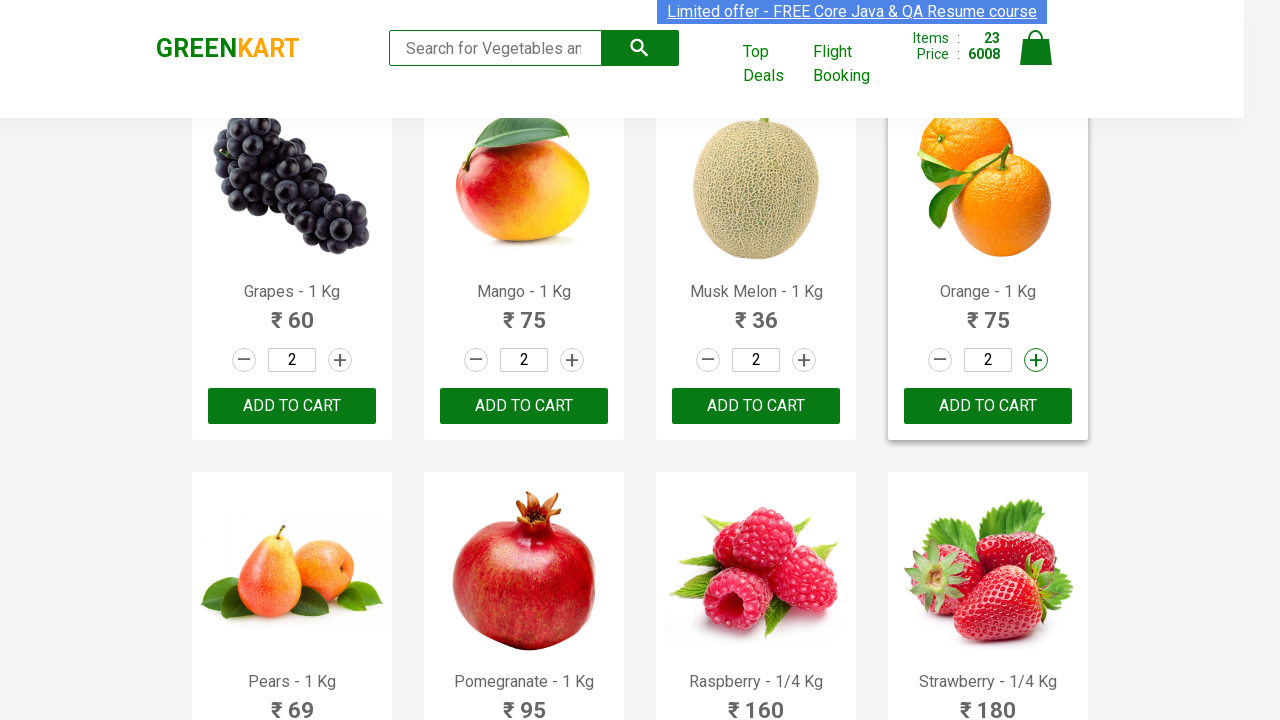

Clicked increment button 21 of 30 to increase quantity at (340, 360) on .increment >> nth=20
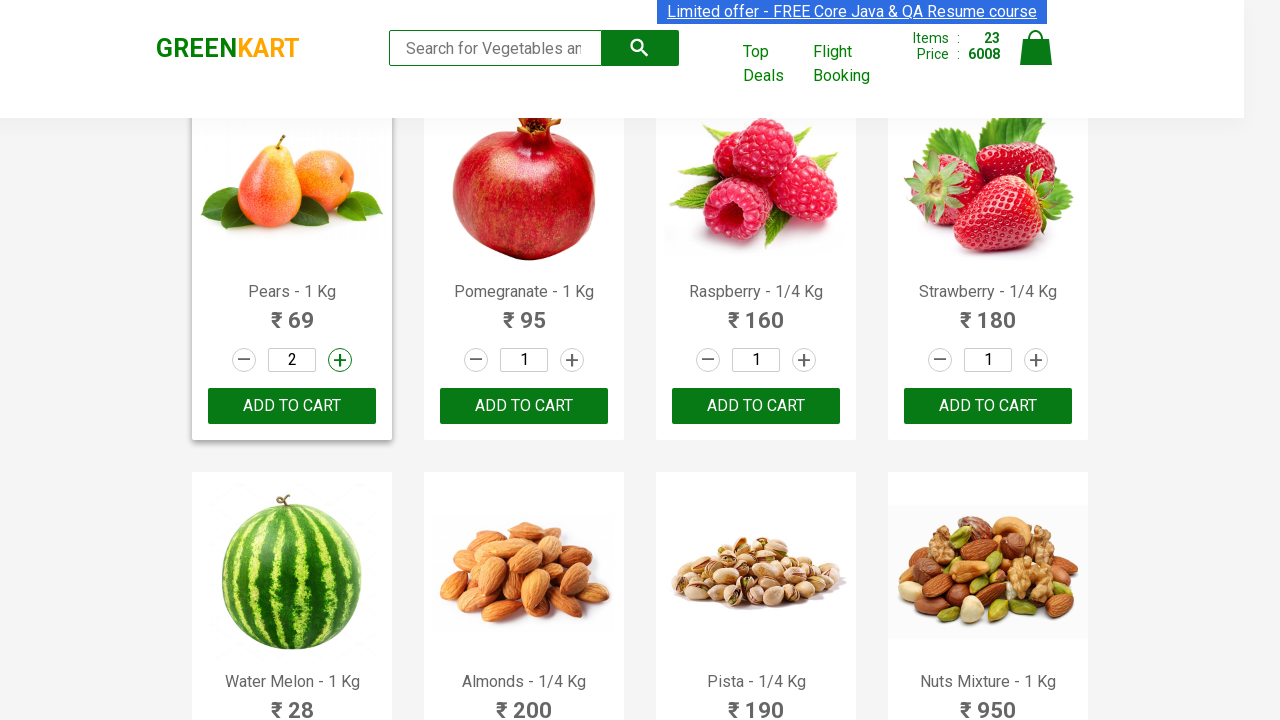

Clicked increment button 22 of 30 to increase quantity at (572, 360) on .increment >> nth=21
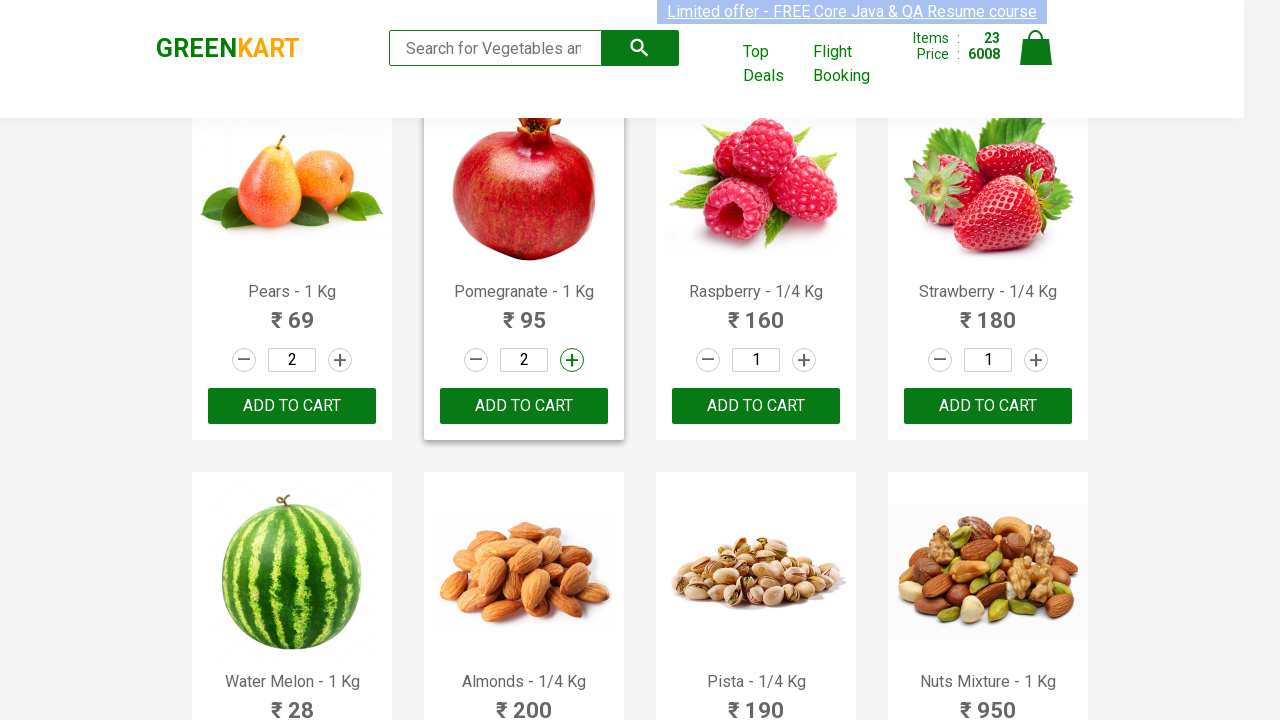

Clicked increment button 23 of 30 to increase quantity at (804, 360) on .increment >> nth=22
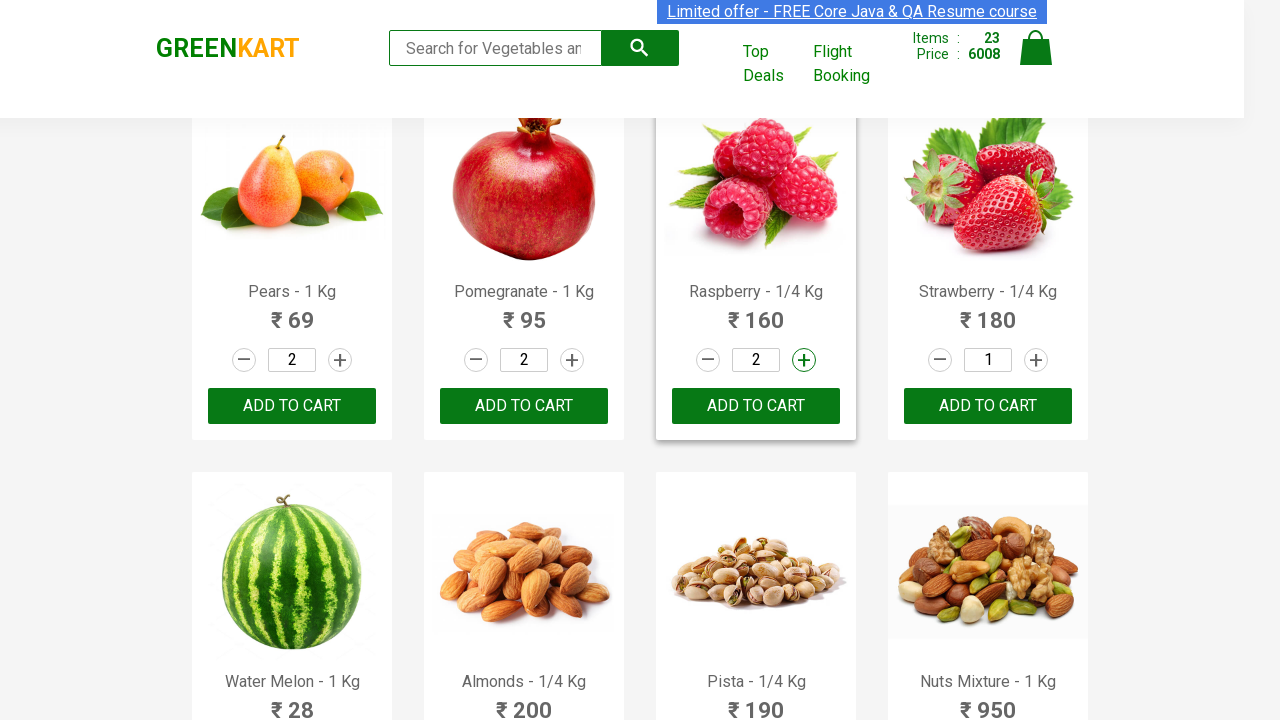

Clicked increment button 24 of 30 to increase quantity at (1036, 360) on .increment >> nth=23
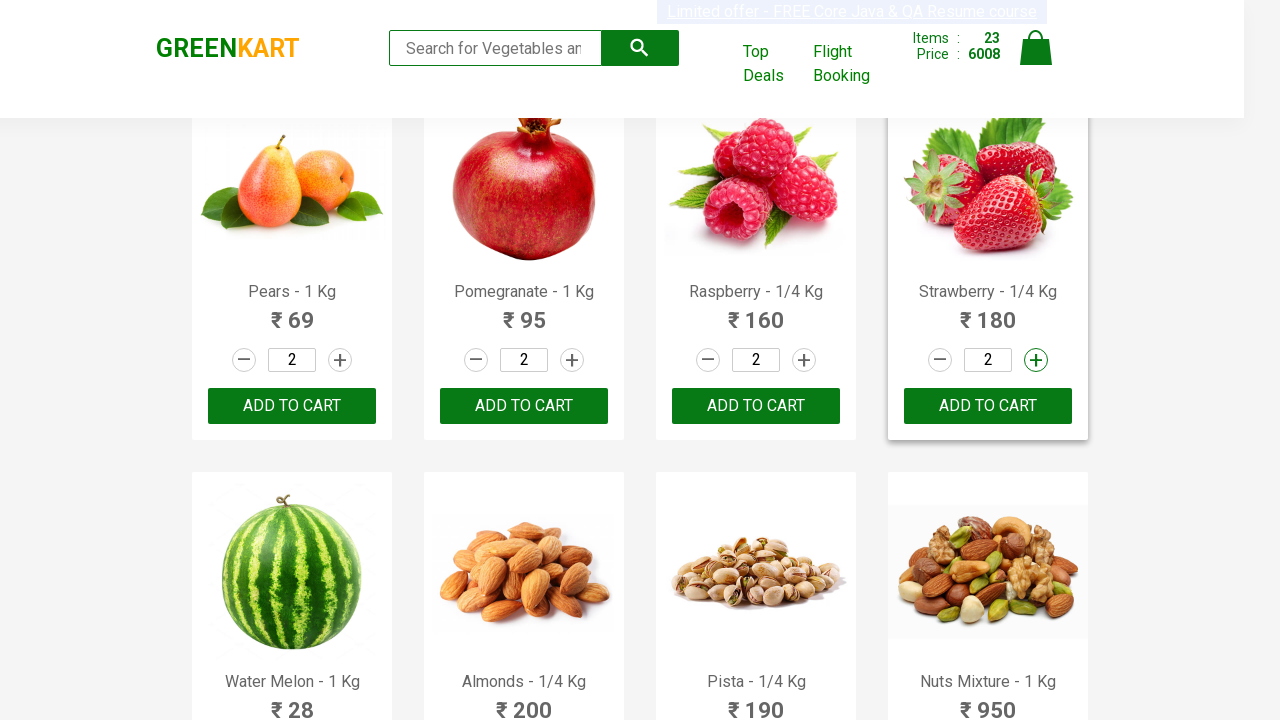

Clicked increment button 25 of 30 to increase quantity at (340, 360) on .increment >> nth=24
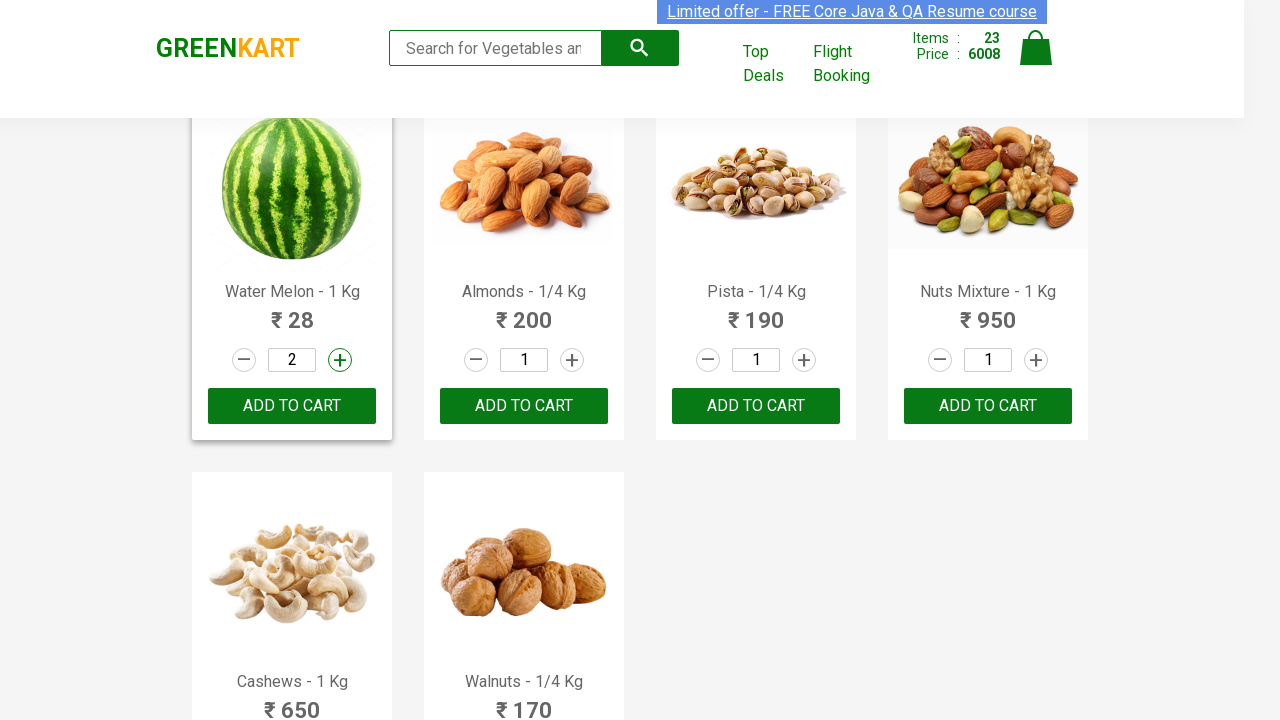

Clicked increment button 26 of 30 to increase quantity at (572, 360) on .increment >> nth=25
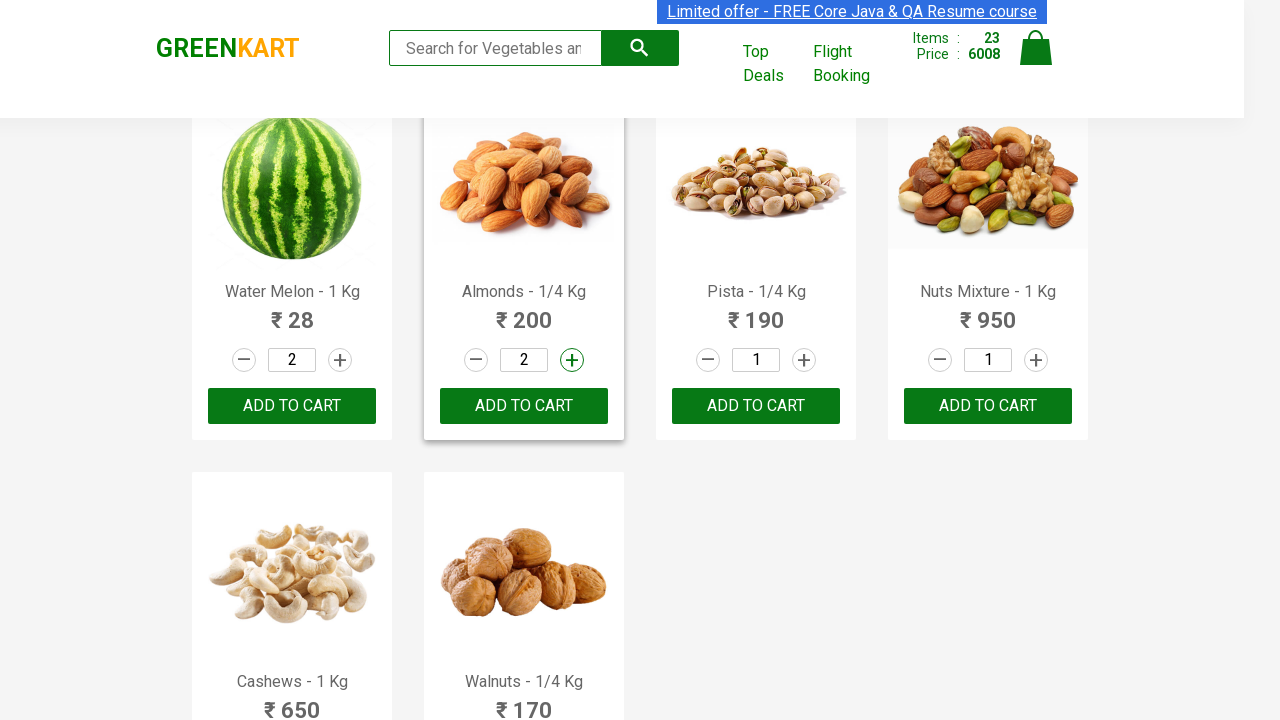

Clicked increment button 27 of 30 to increase quantity at (804, 360) on .increment >> nth=26
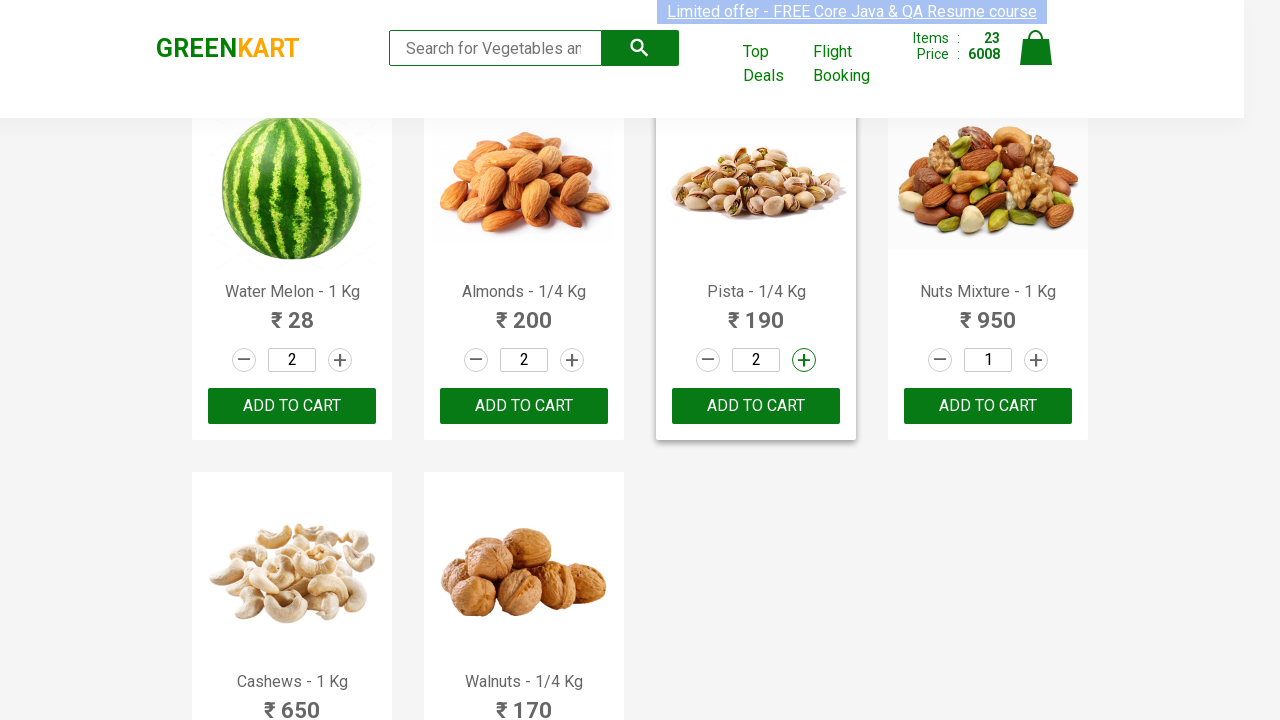

Clicked increment button 28 of 30 to increase quantity at (1036, 360) on .increment >> nth=27
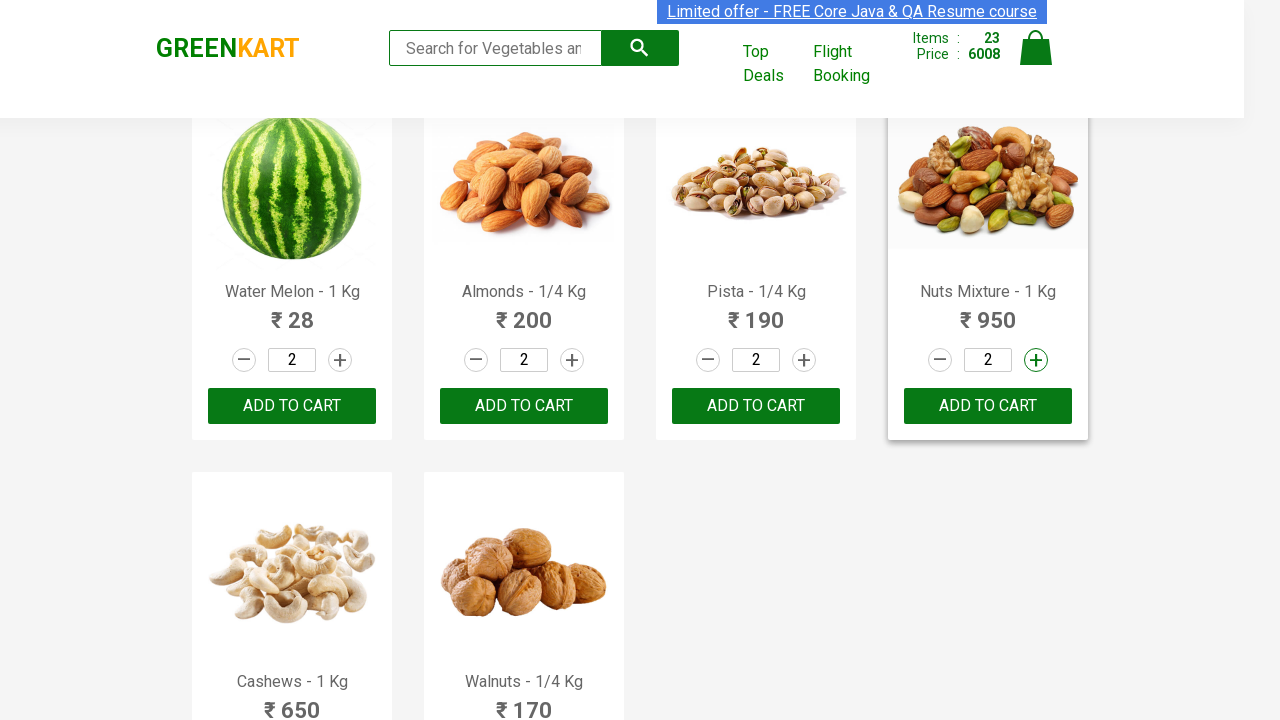

Clicked increment button 29 of 30 to increase quantity at (340, 523) on .increment >> nth=28
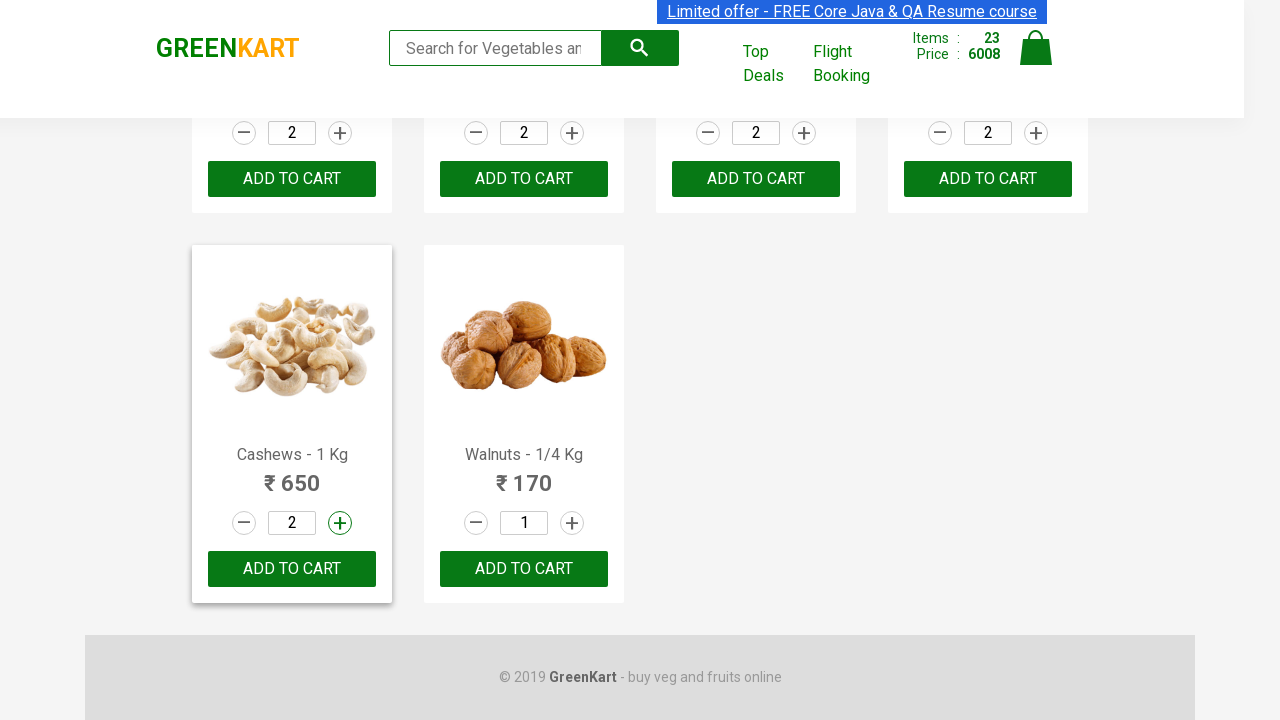

Clicked increment button 30 of 30 to increase quantity at (572, 523) on .increment >> nth=29
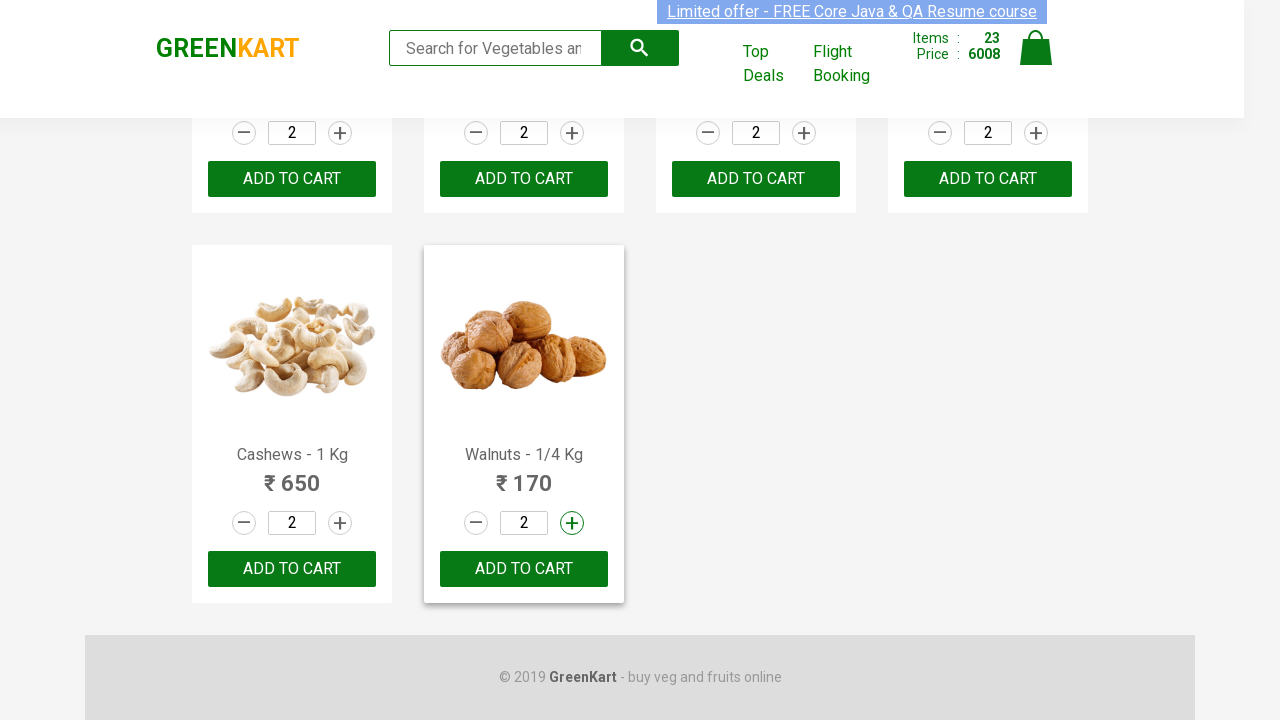

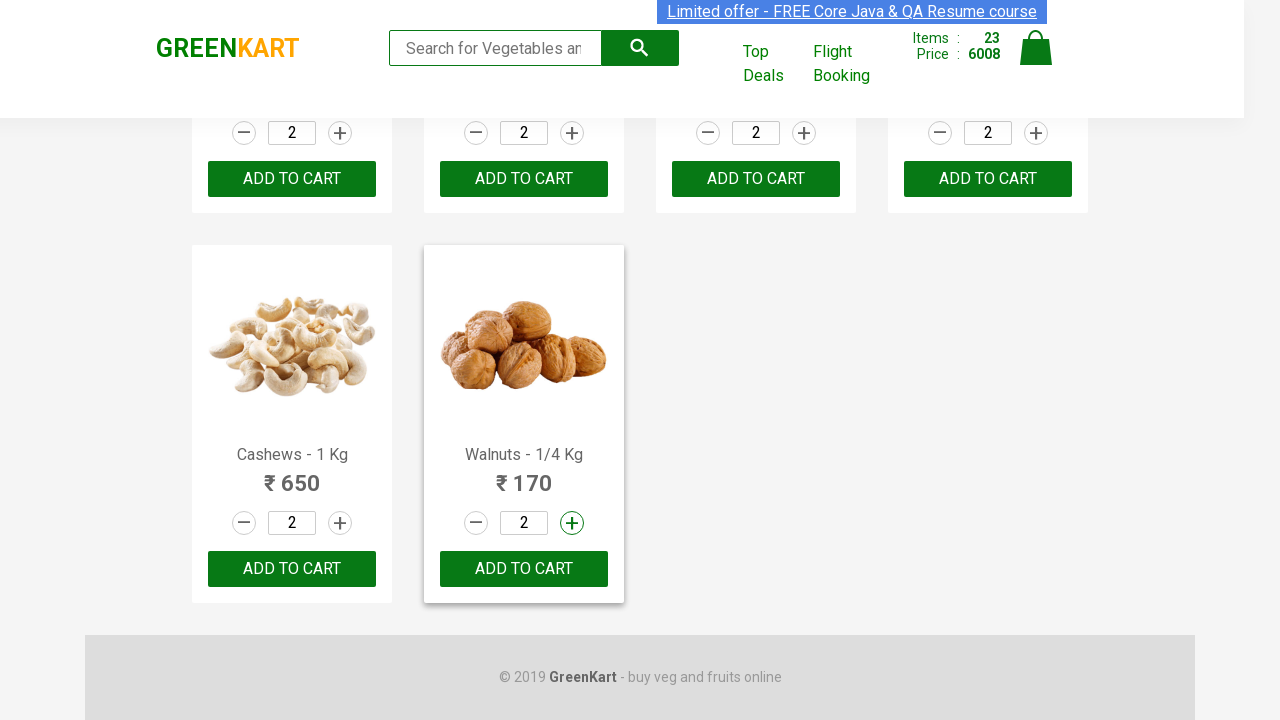